Navigates to AAStocks website and searches for different stock symbols by clearing the input field, entering a stock code, and clicking the submit button to load stock quote information.

Starting URL: http://www.aastocks.com/tc/ltp/rtquote.aspx?symbol=00001

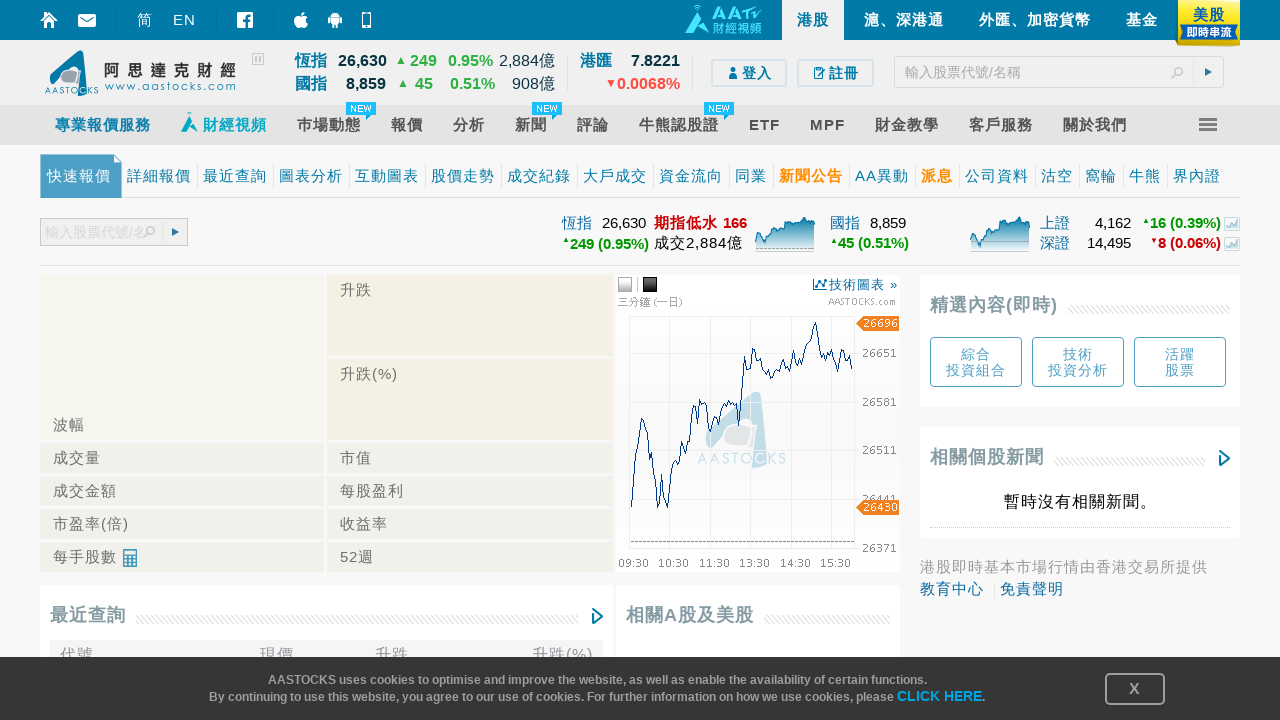

Waited for stock symbol input field to load
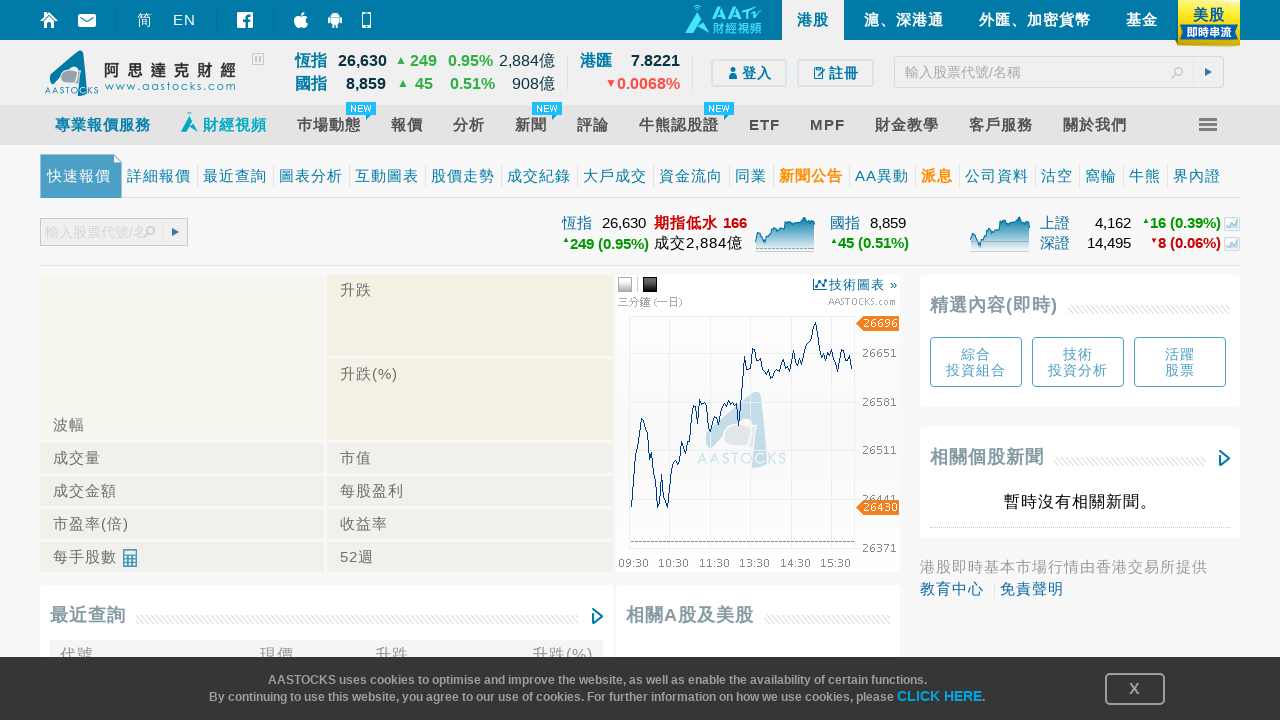

Clicked on stock symbol input field to prepare for entering symbol 00001 at (94, 232) on [id="sb2-txtSymbol-aa"]
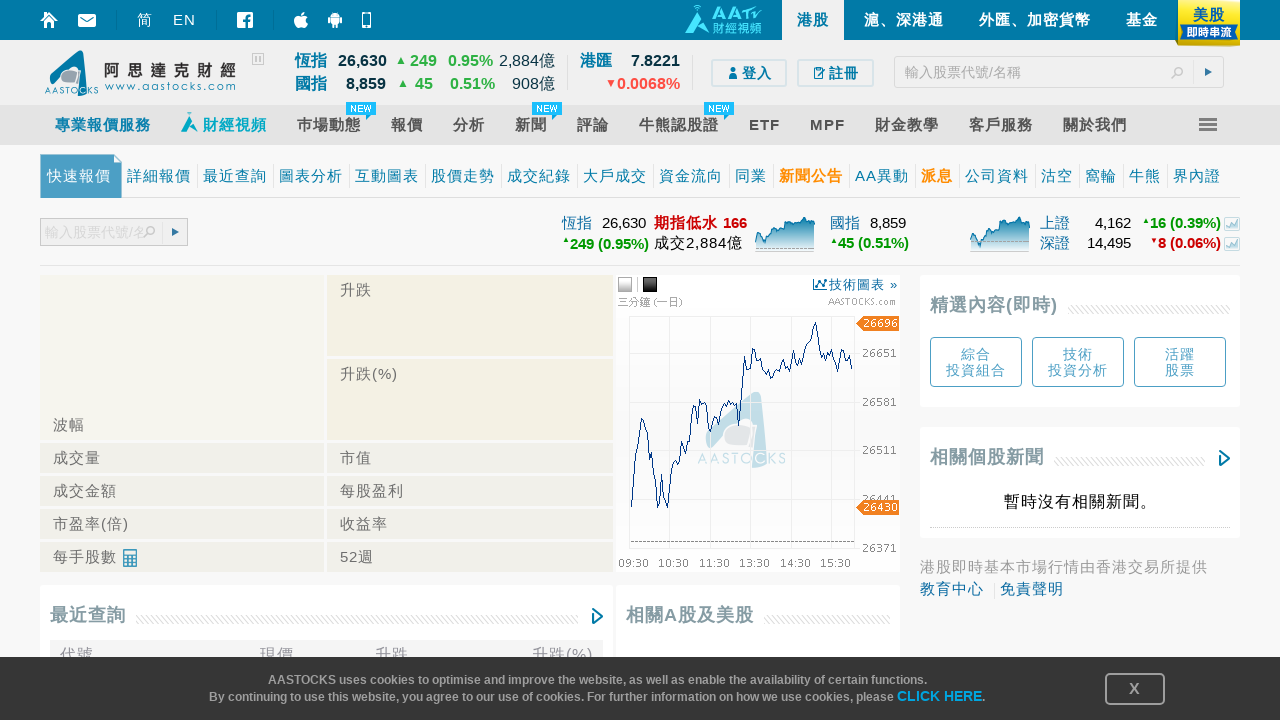

Selected all text in the input field on [id="sb2-txtSymbol-aa"]
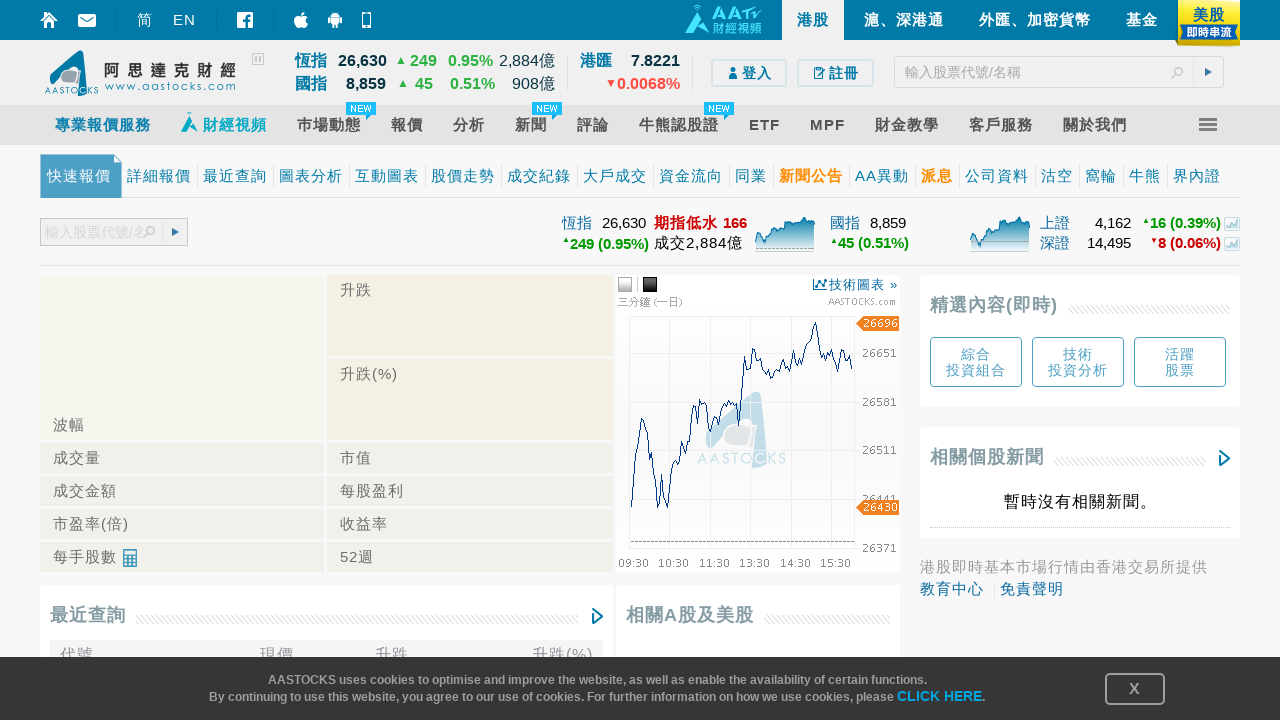

Cleared the input field on [id="sb2-txtSymbol-aa"]
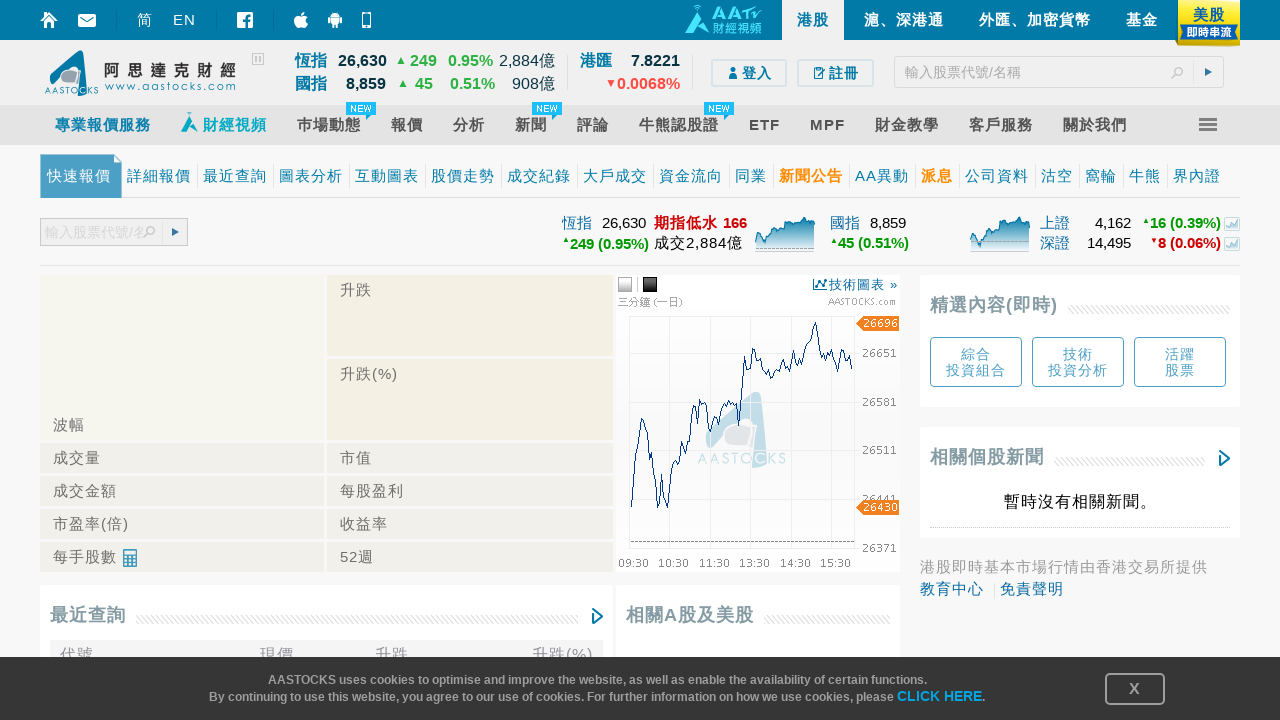

Entered stock symbol 00001 into the search field on [id="sb2-txtSymbol-aa"]
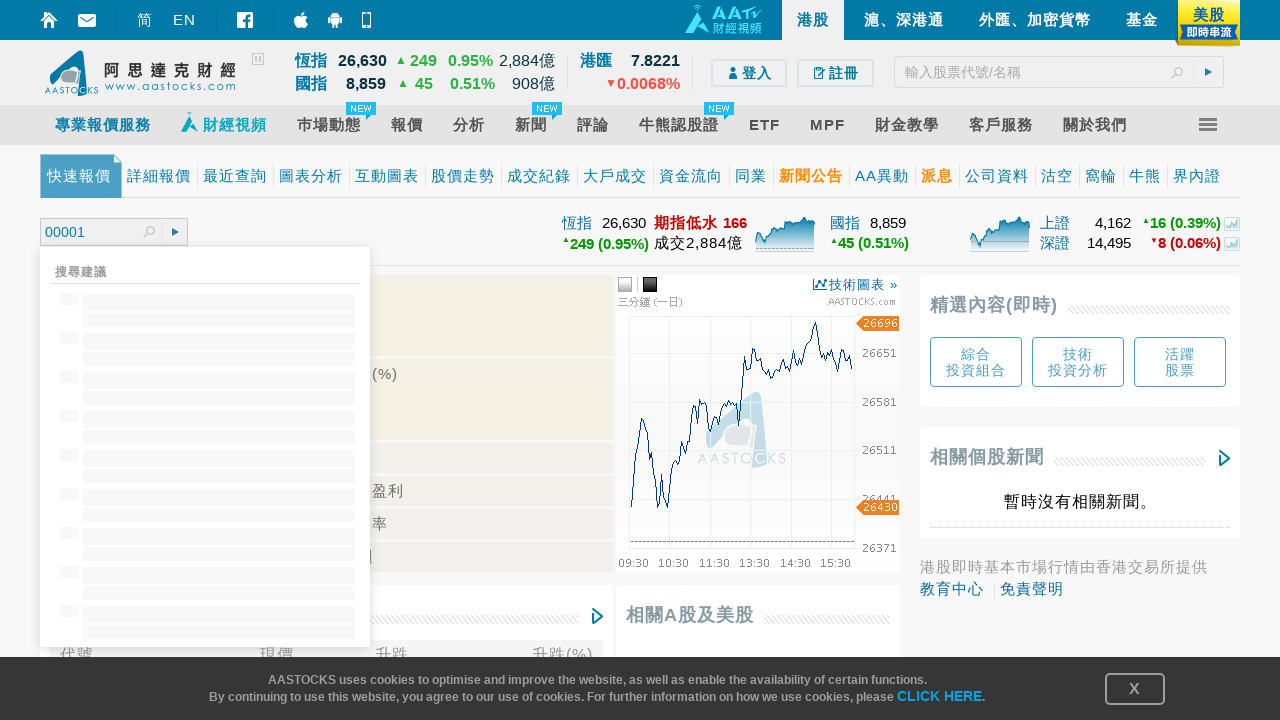

Clicked submit button to search for stock 00001 at (174, 233) on [id="sb2-btnSubmit"]
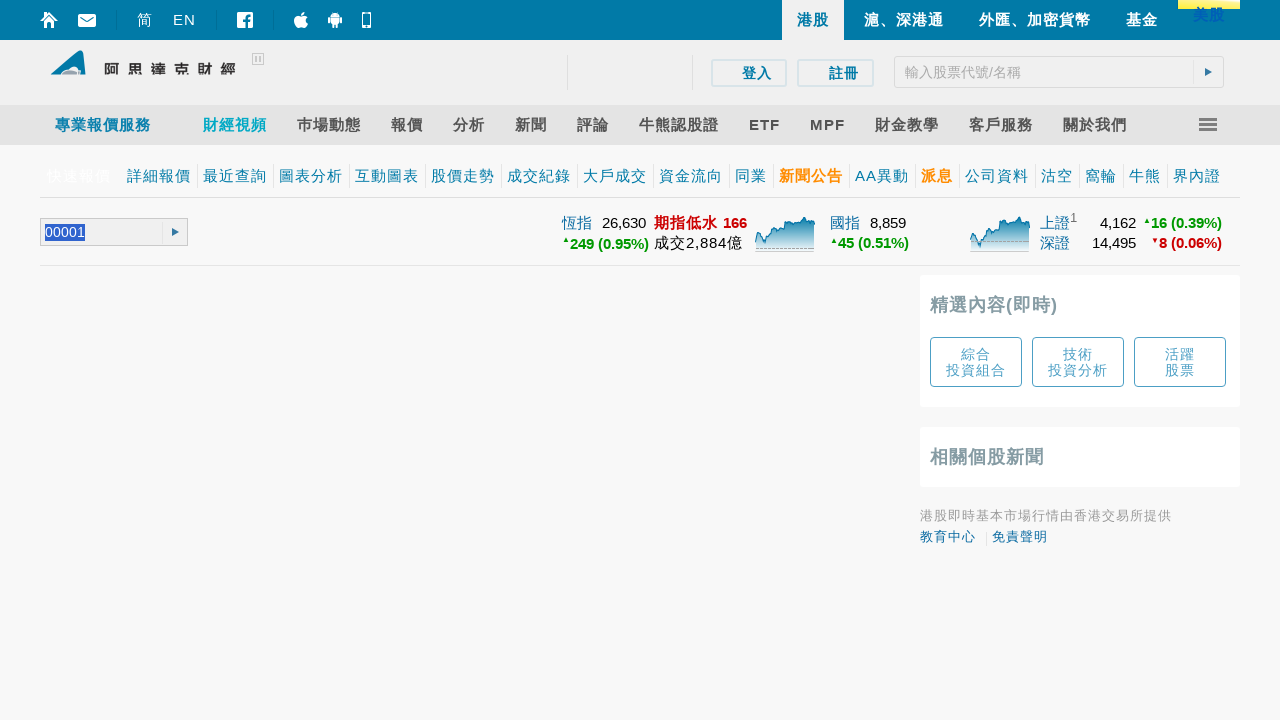

Waited 2 seconds for iframe content to load
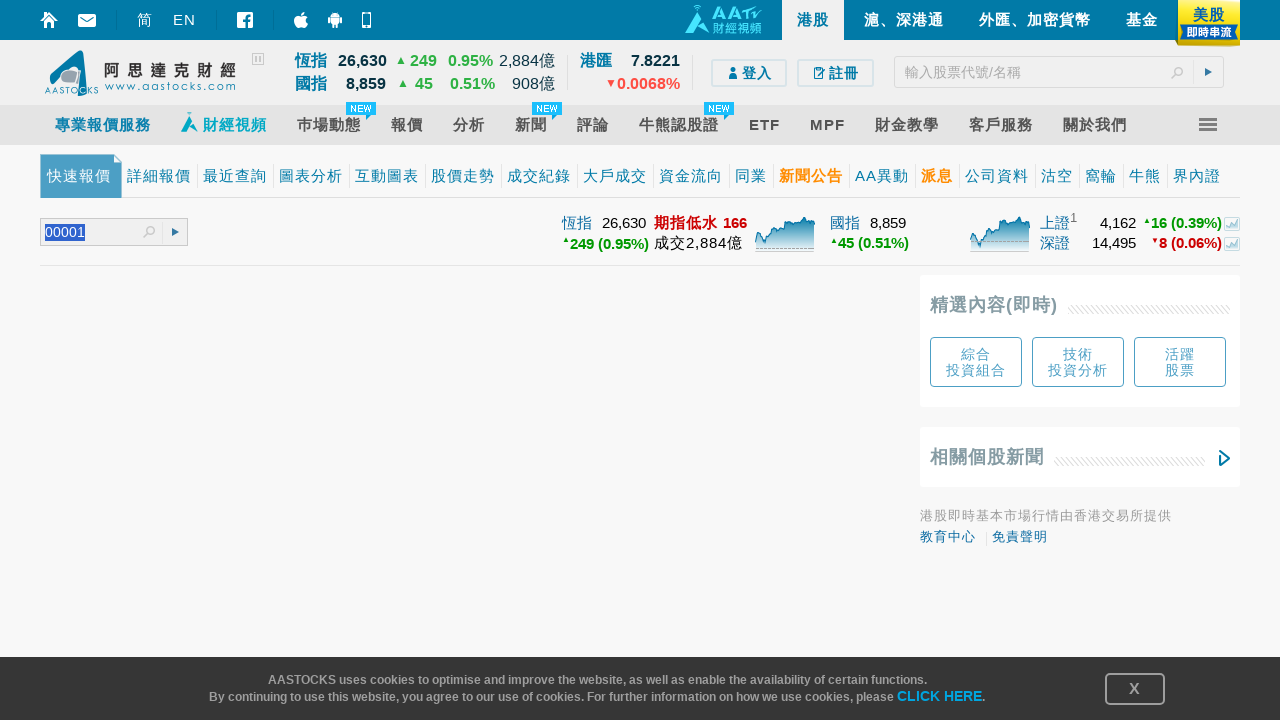

Located the stock quote iframe
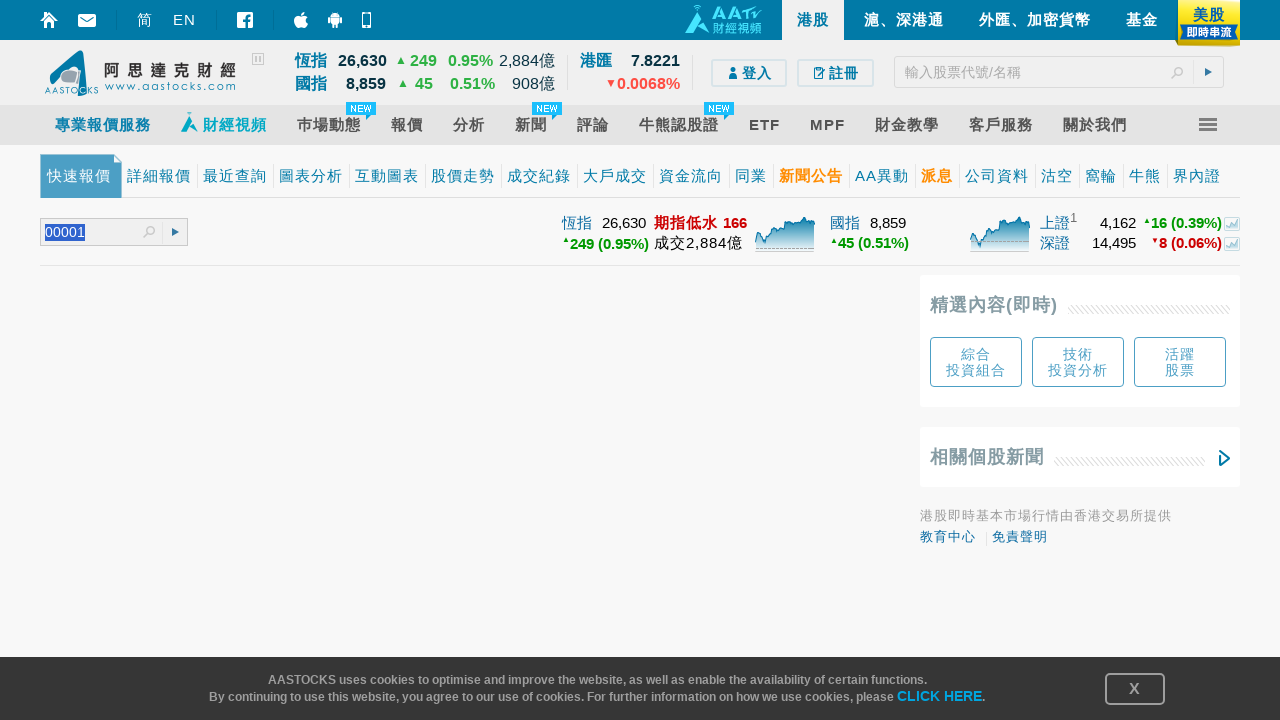

Stock price element loaded for symbol 00001
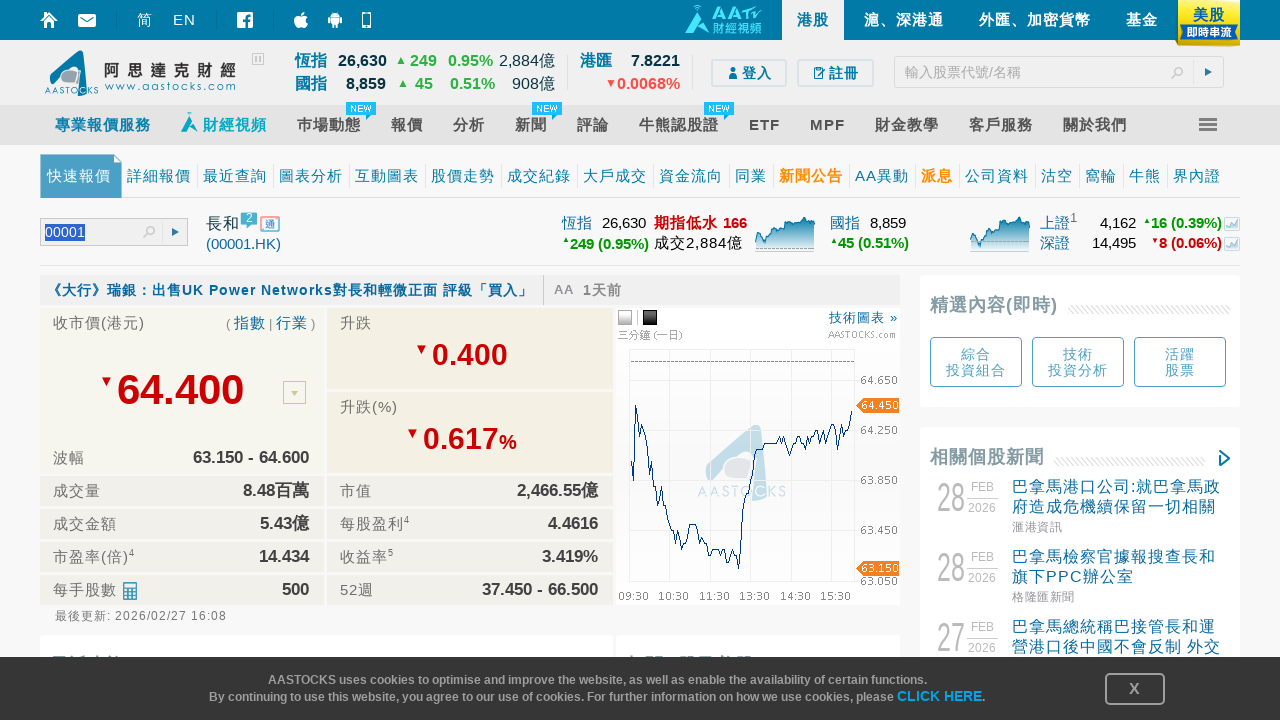

Clicked on stock symbol input field to prepare for entering symbol 00002 at (94, 232) on [id="sb2-txtSymbol-aa"]
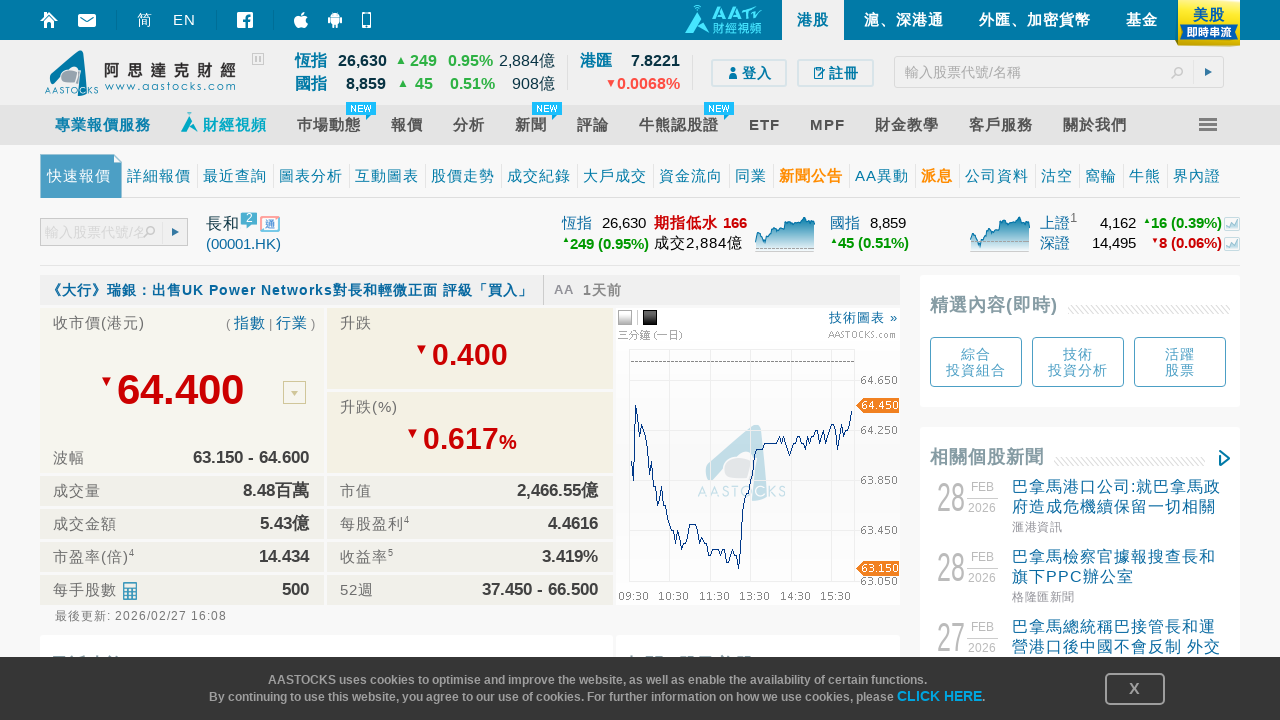

Selected all text in the input field on [id="sb2-txtSymbol-aa"]
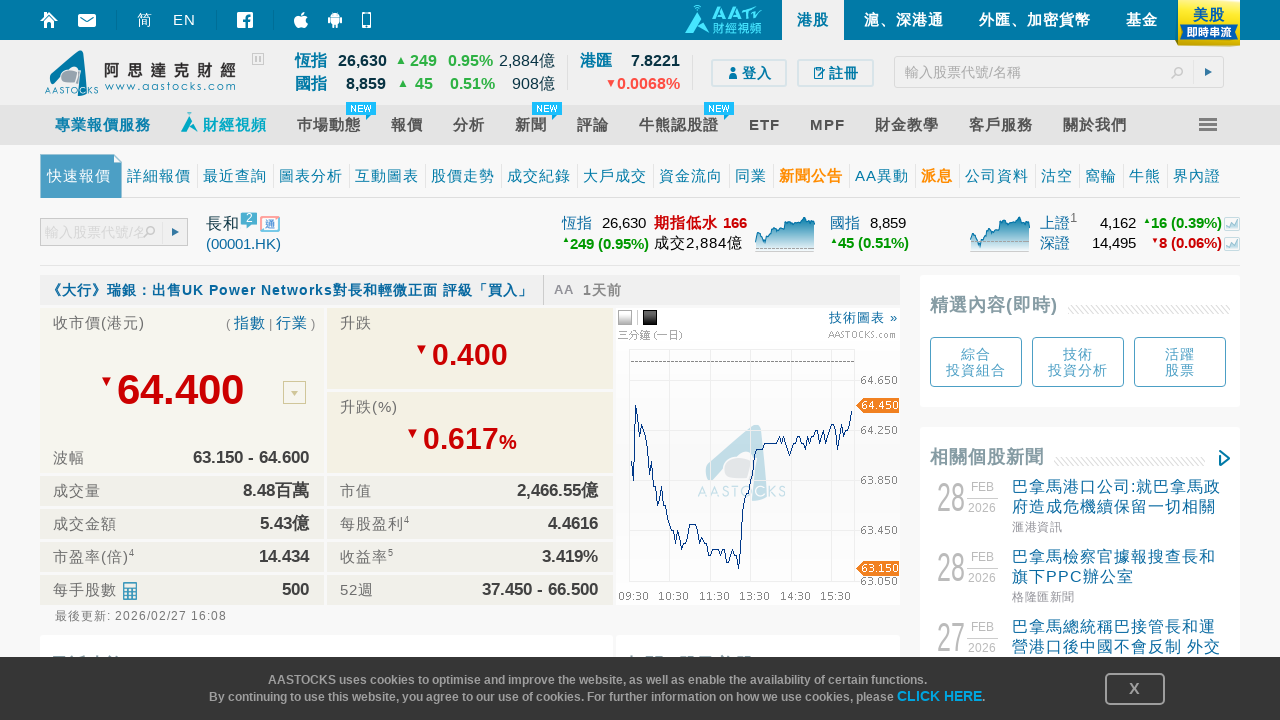

Cleared the input field on [id="sb2-txtSymbol-aa"]
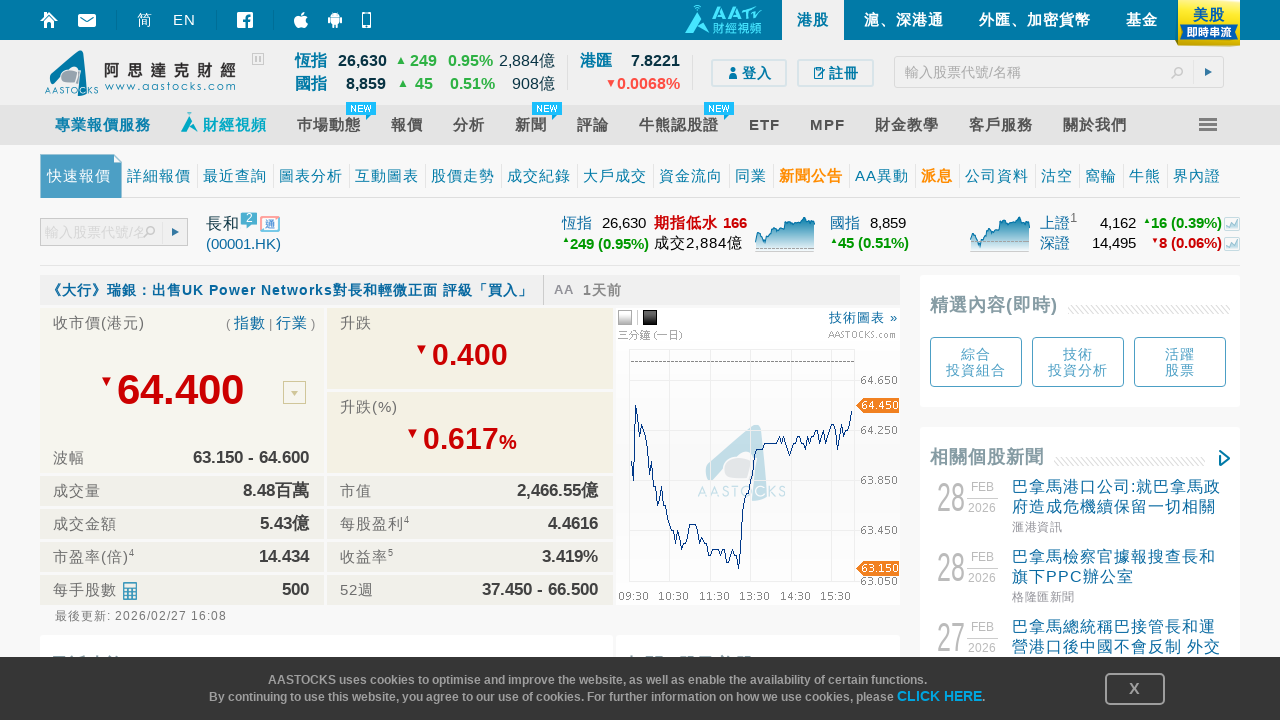

Entered stock symbol 00002 into the search field on [id="sb2-txtSymbol-aa"]
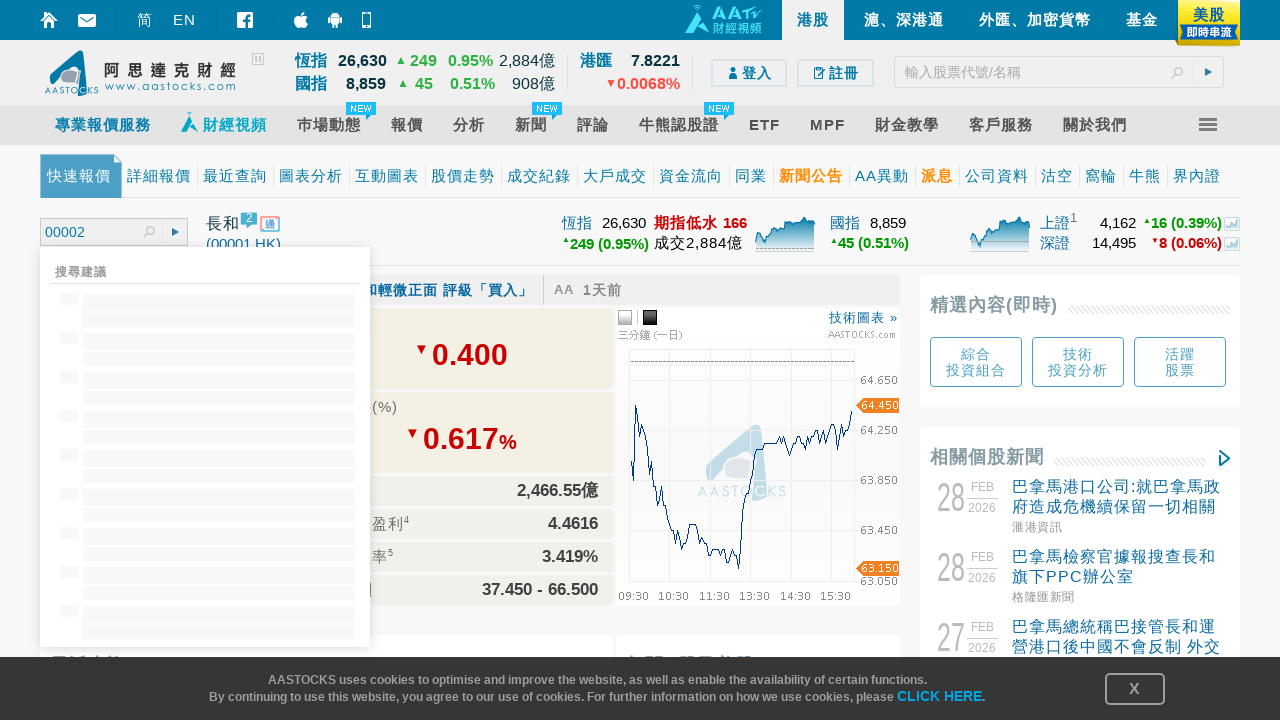

Clicked submit button to search for stock 00002 at (174, 233) on [id="sb2-btnSubmit"]
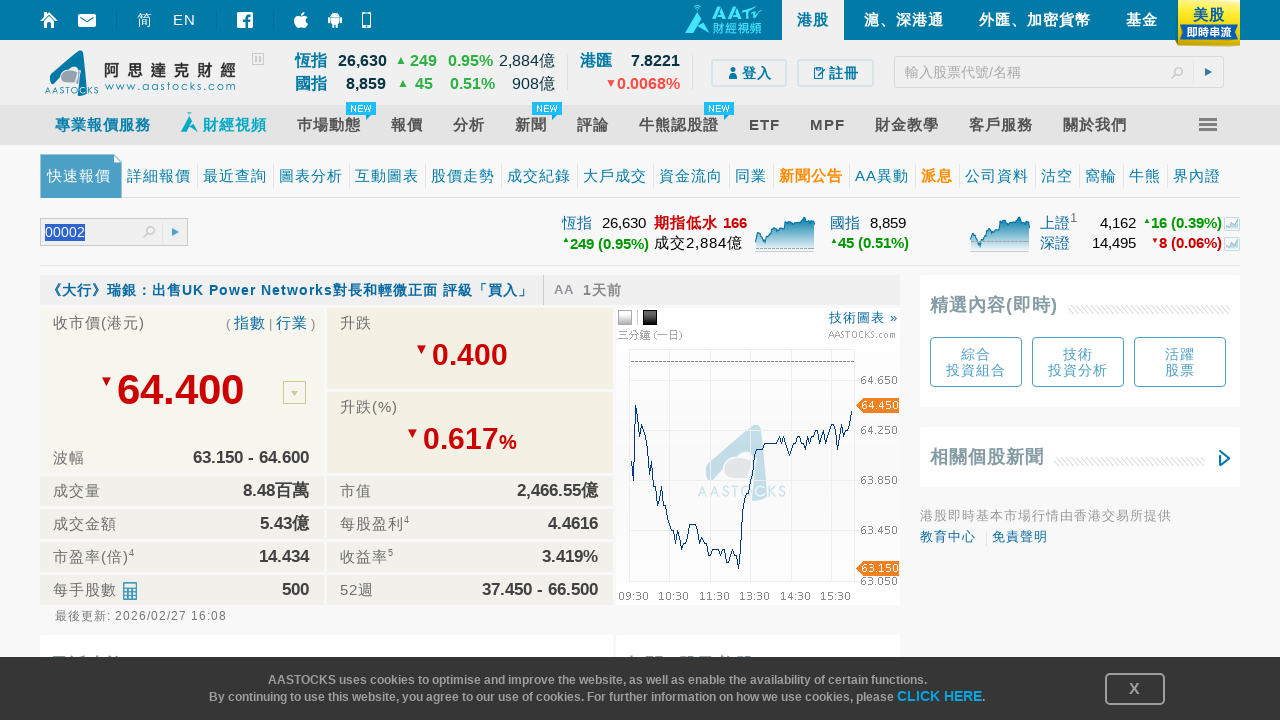

Waited 2 seconds for iframe content to load
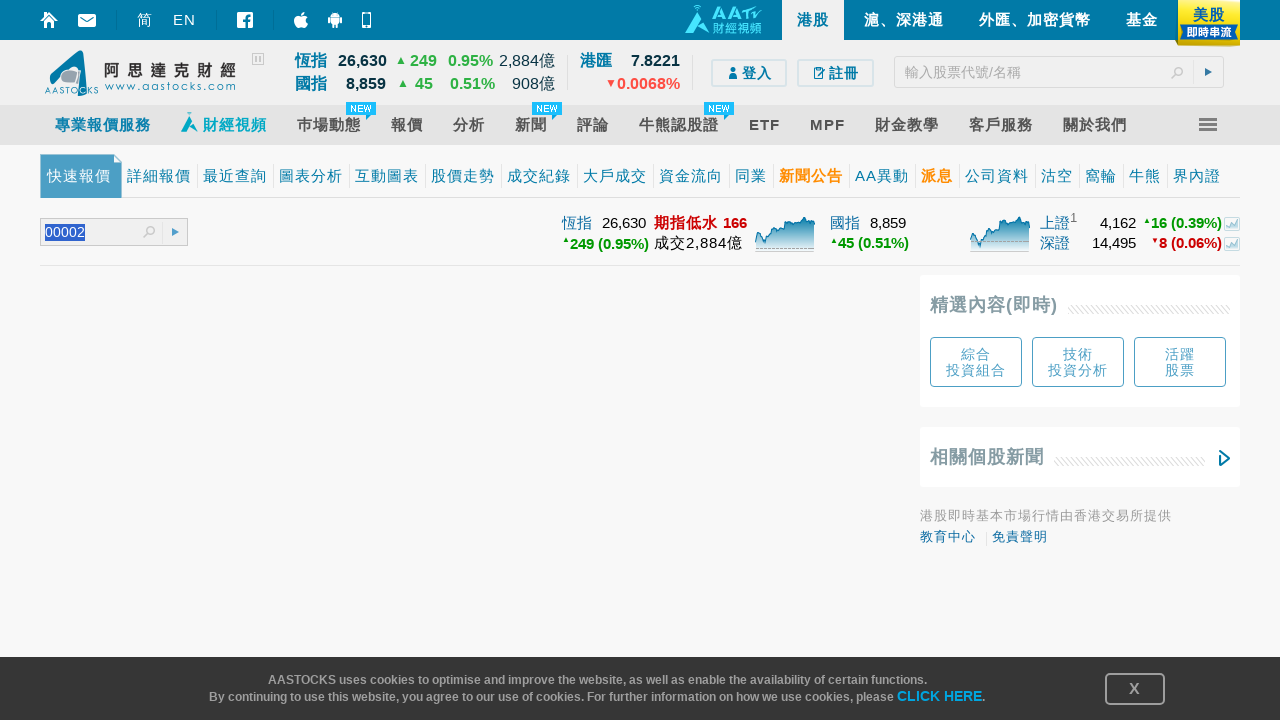

Located the stock quote iframe
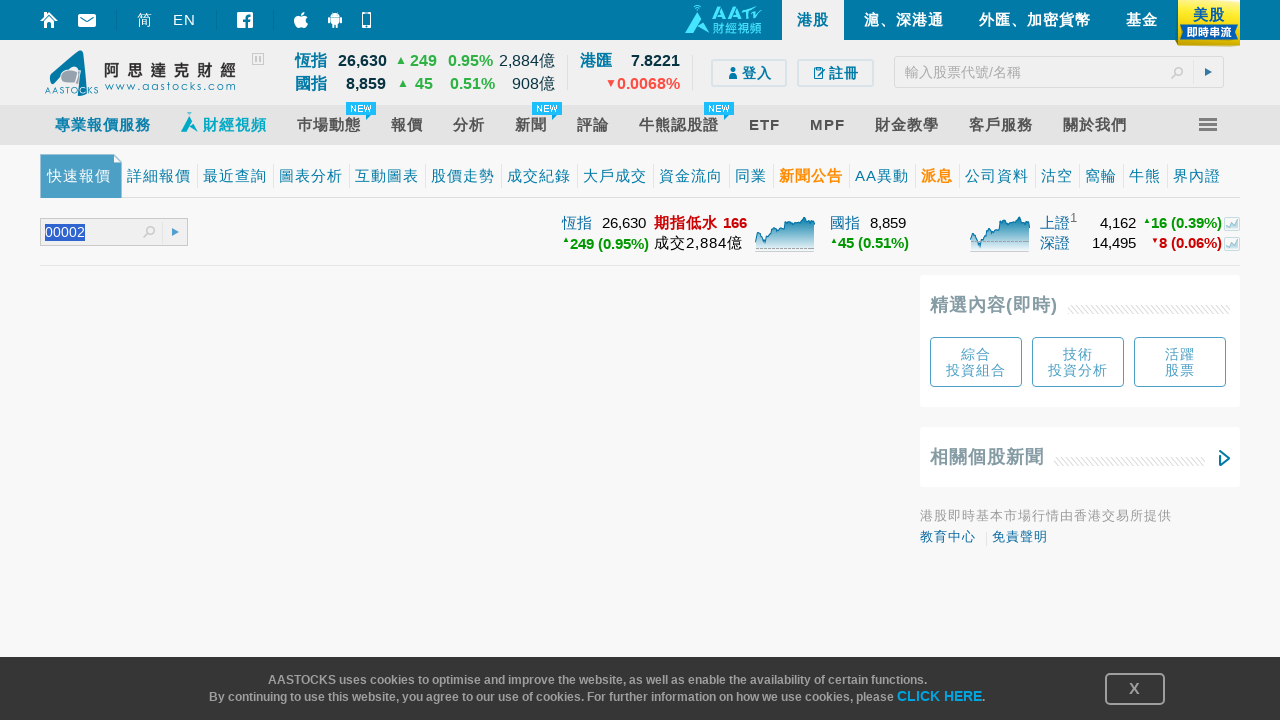

Stock price element loaded for symbol 00002
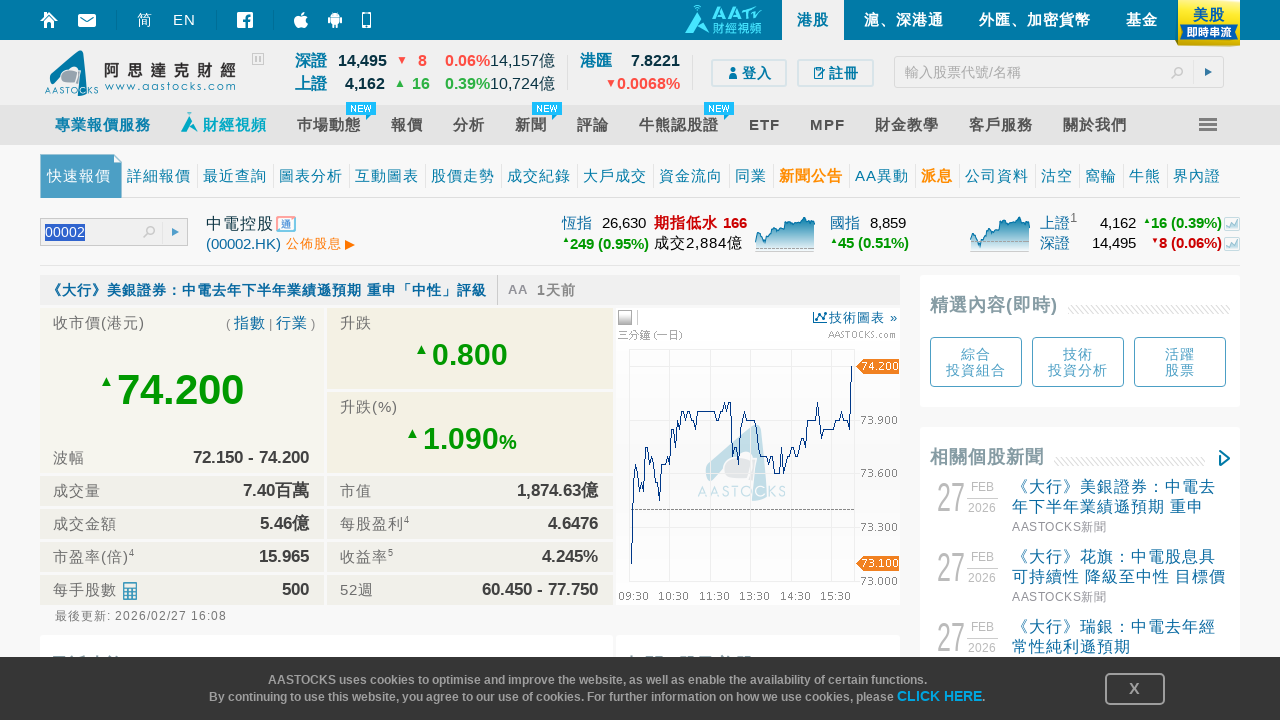

Clicked on stock symbol input field to prepare for entering symbol 00003 at (94, 232) on [id="sb2-txtSymbol-aa"]
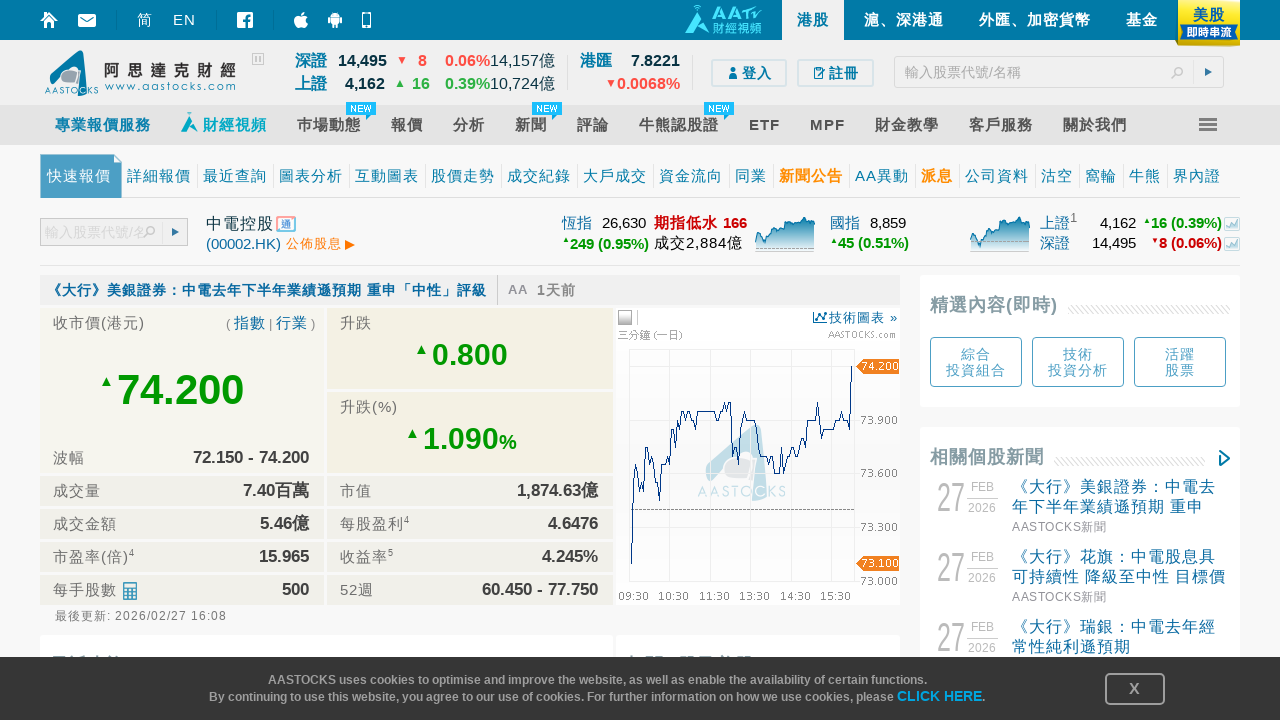

Selected all text in the input field on [id="sb2-txtSymbol-aa"]
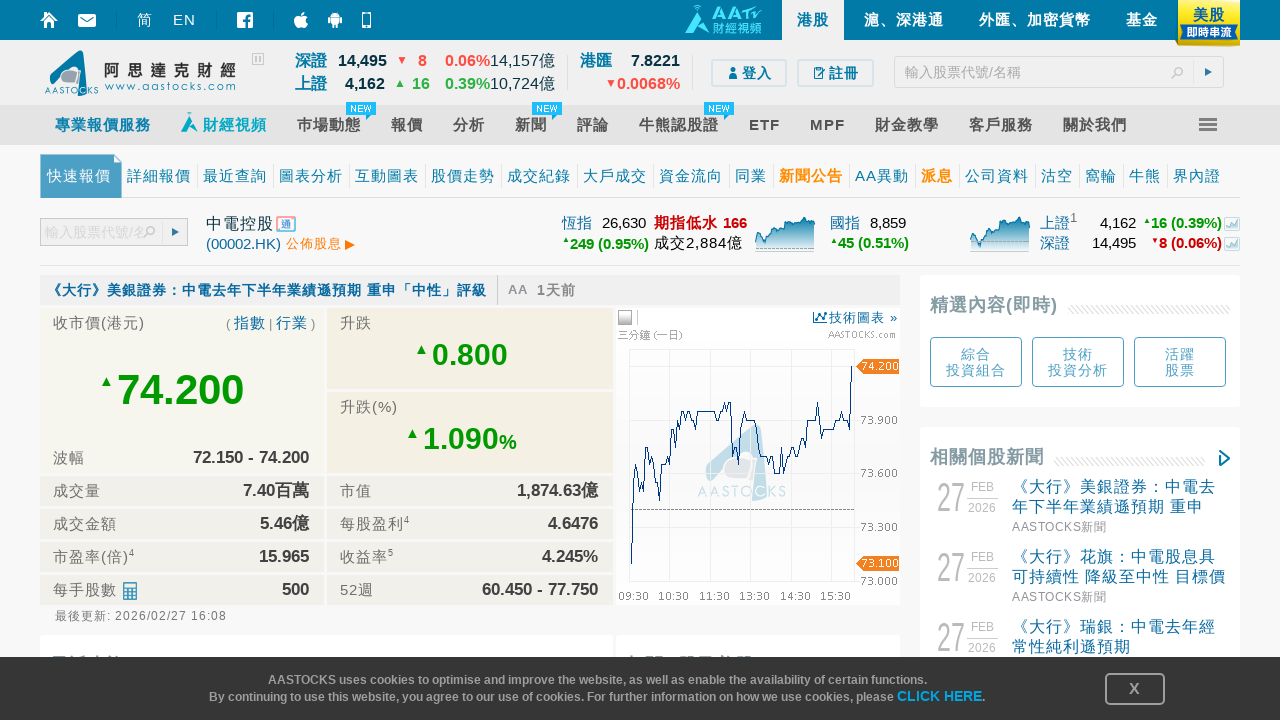

Cleared the input field on [id="sb2-txtSymbol-aa"]
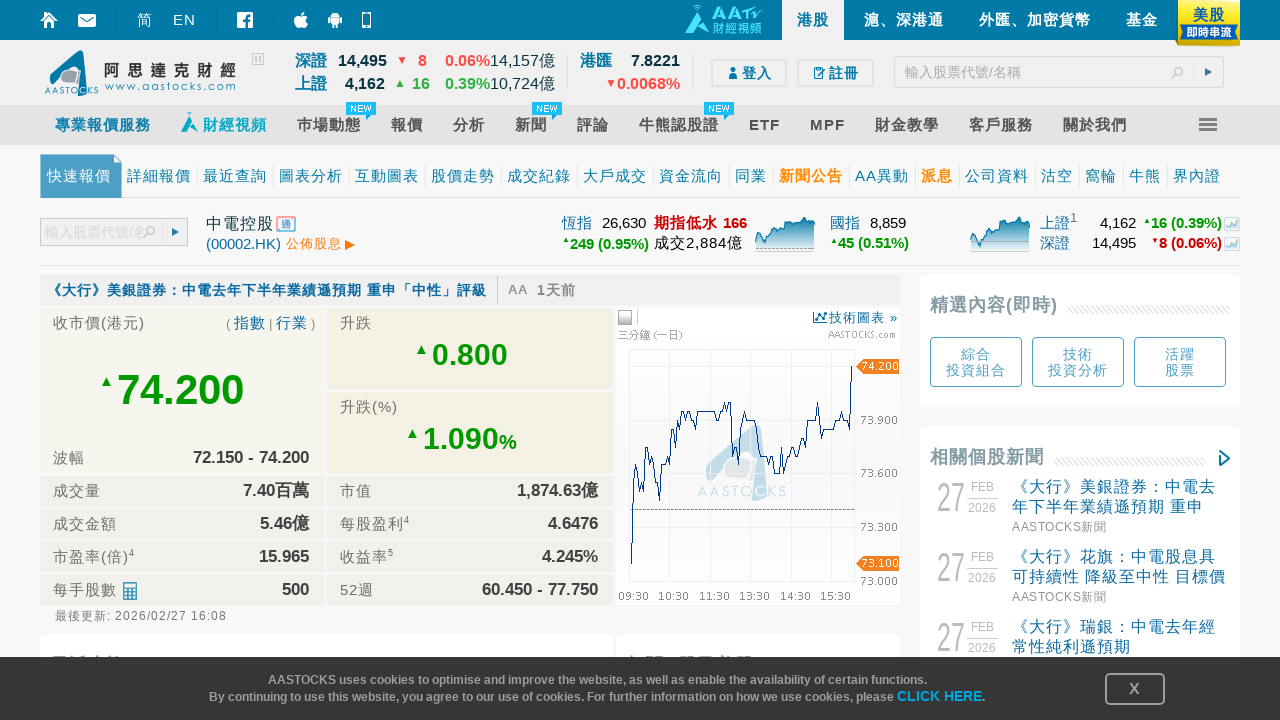

Entered stock symbol 00003 into the search field on [id="sb2-txtSymbol-aa"]
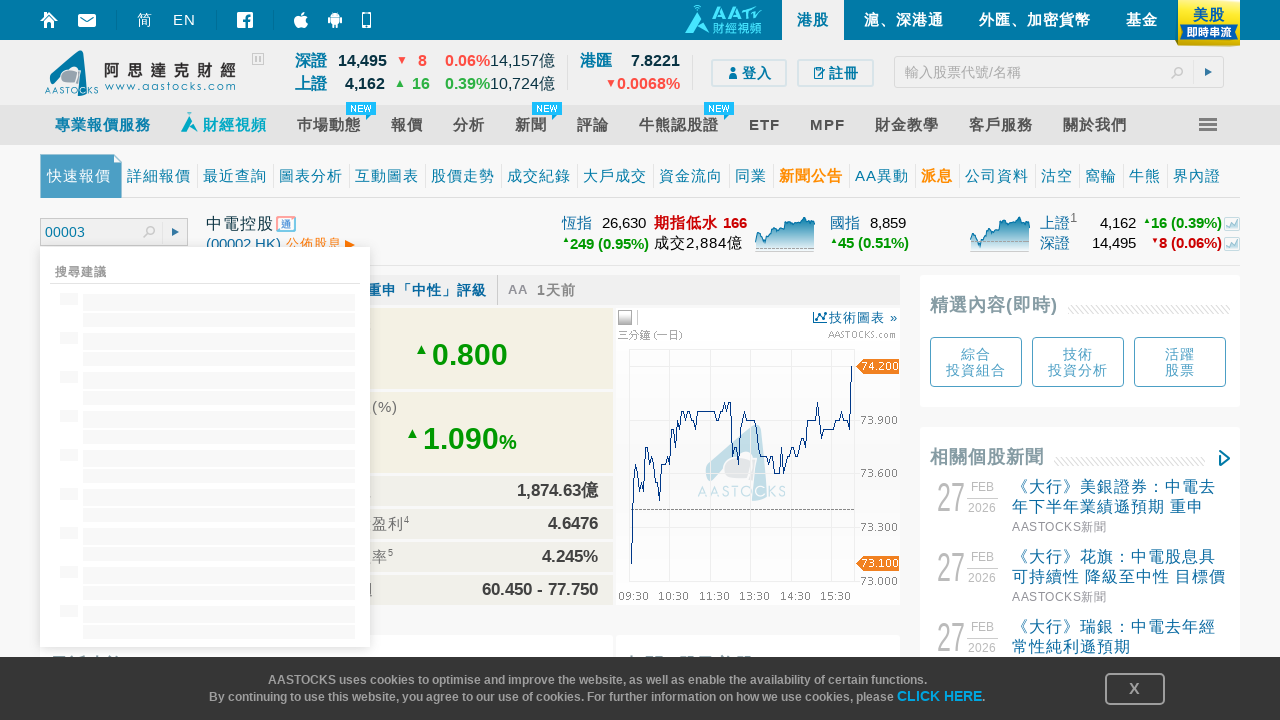

Clicked submit button to search for stock 00003 at (174, 233) on [id="sb2-btnSubmit"]
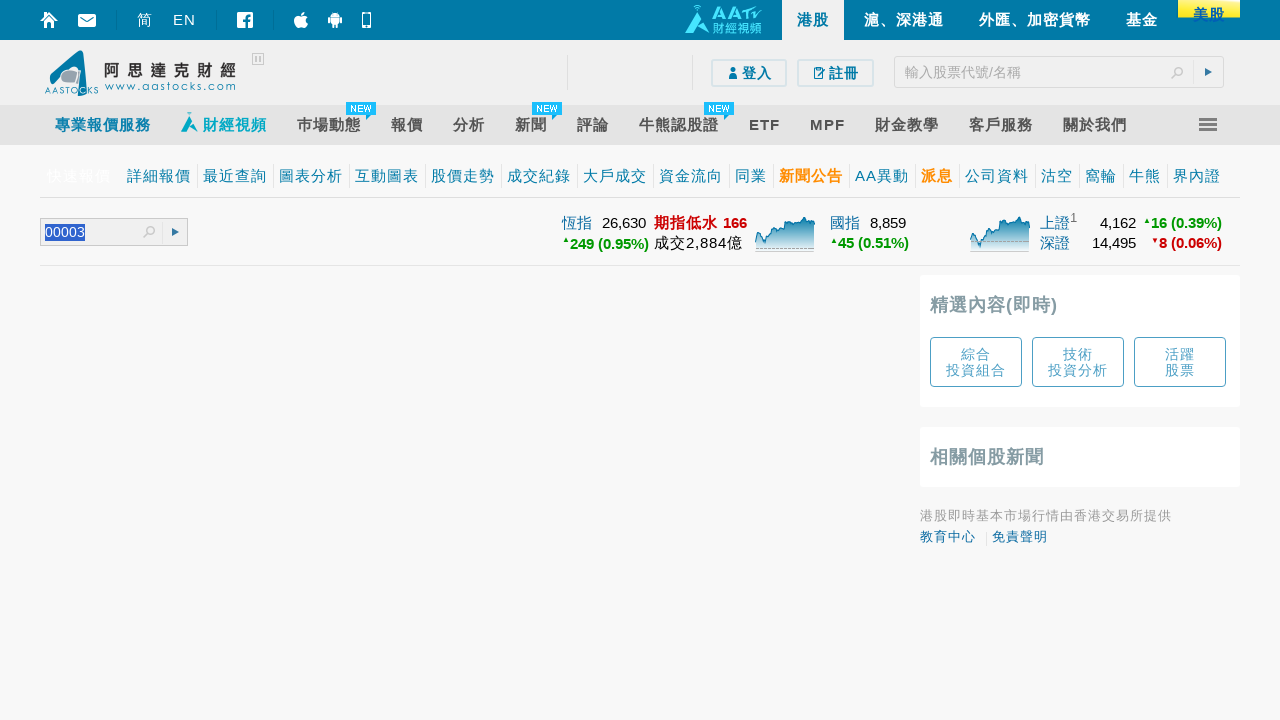

Waited 2 seconds for iframe content to load
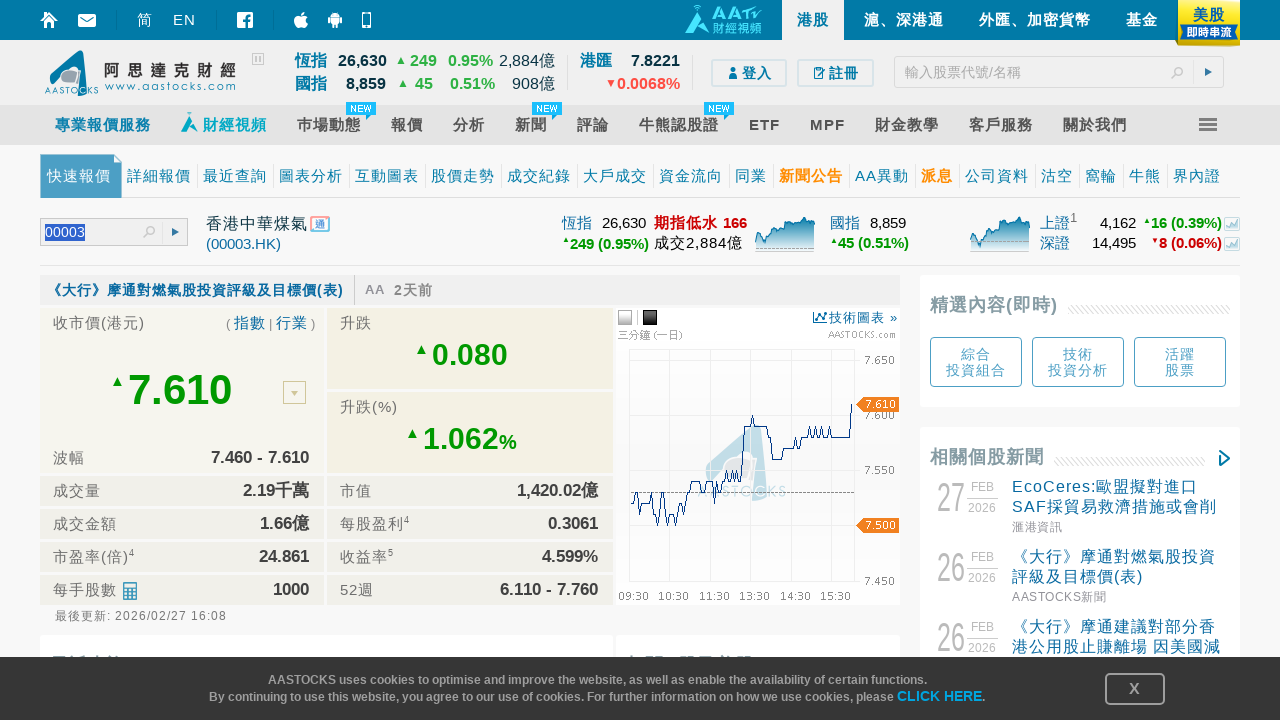

Located the stock quote iframe
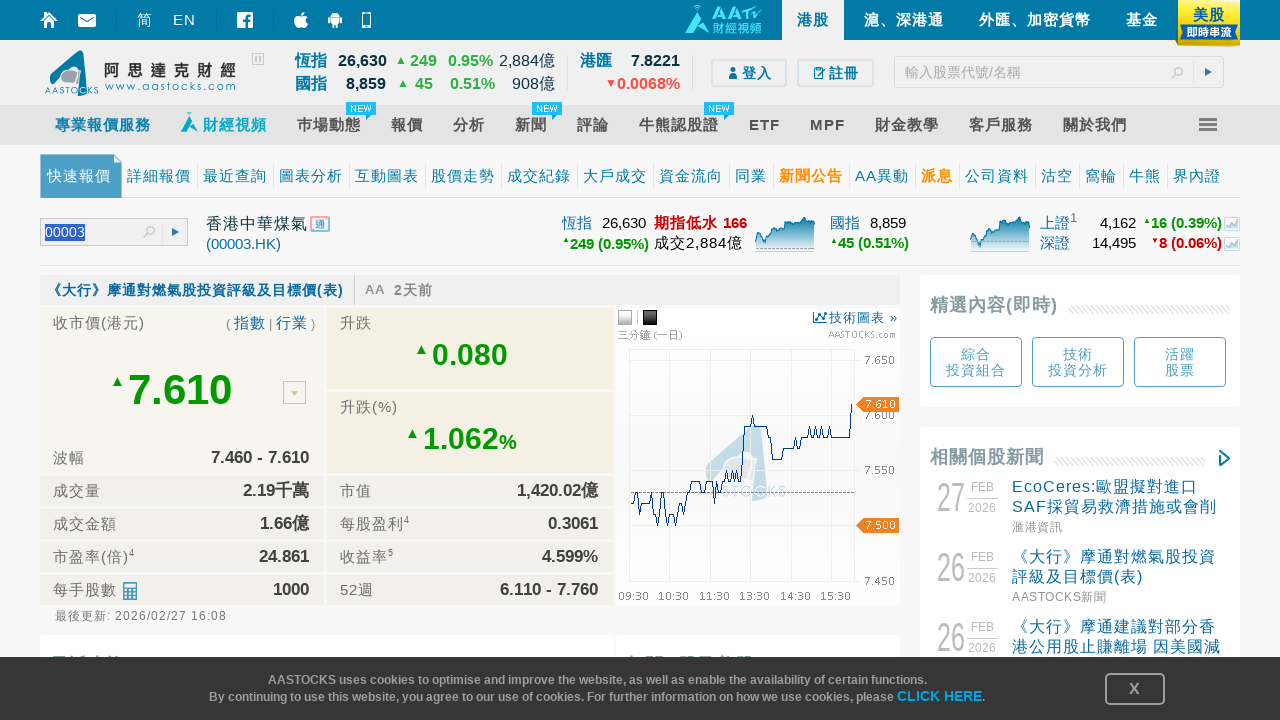

Stock price element loaded for symbol 00003
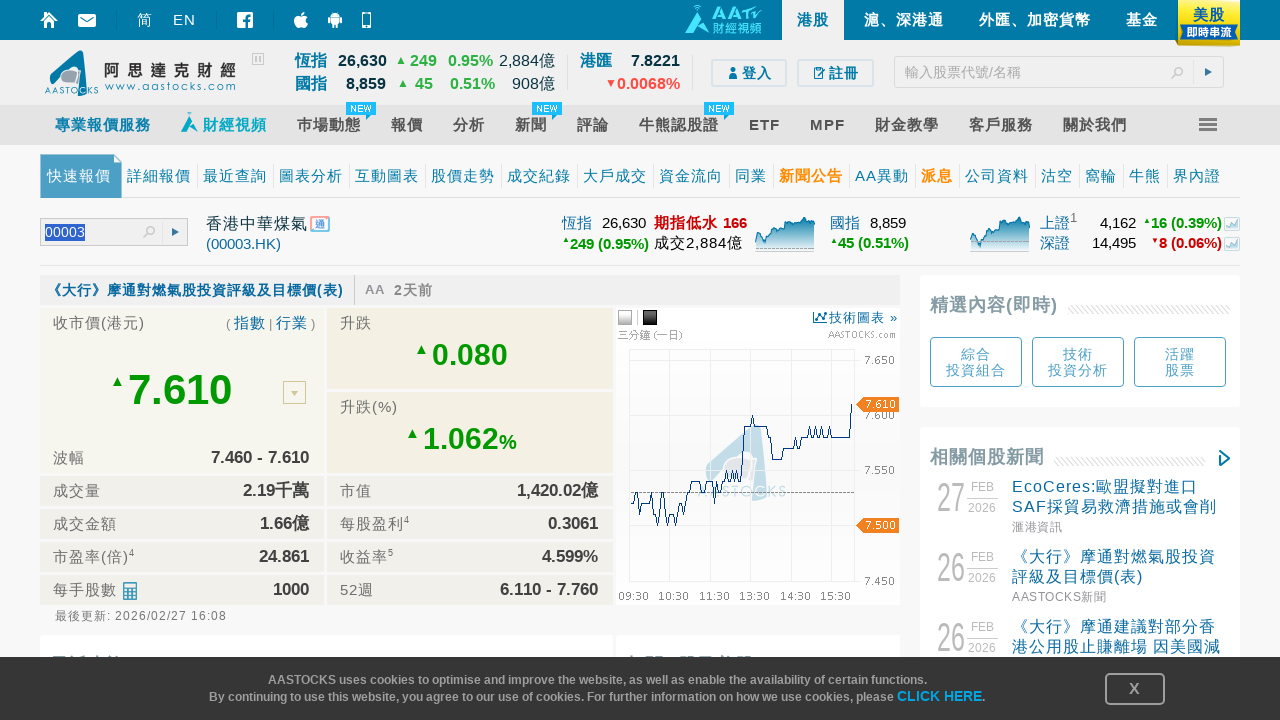

Clicked on stock symbol input field to prepare for entering symbol 00004 at (94, 232) on [id="sb2-txtSymbol-aa"]
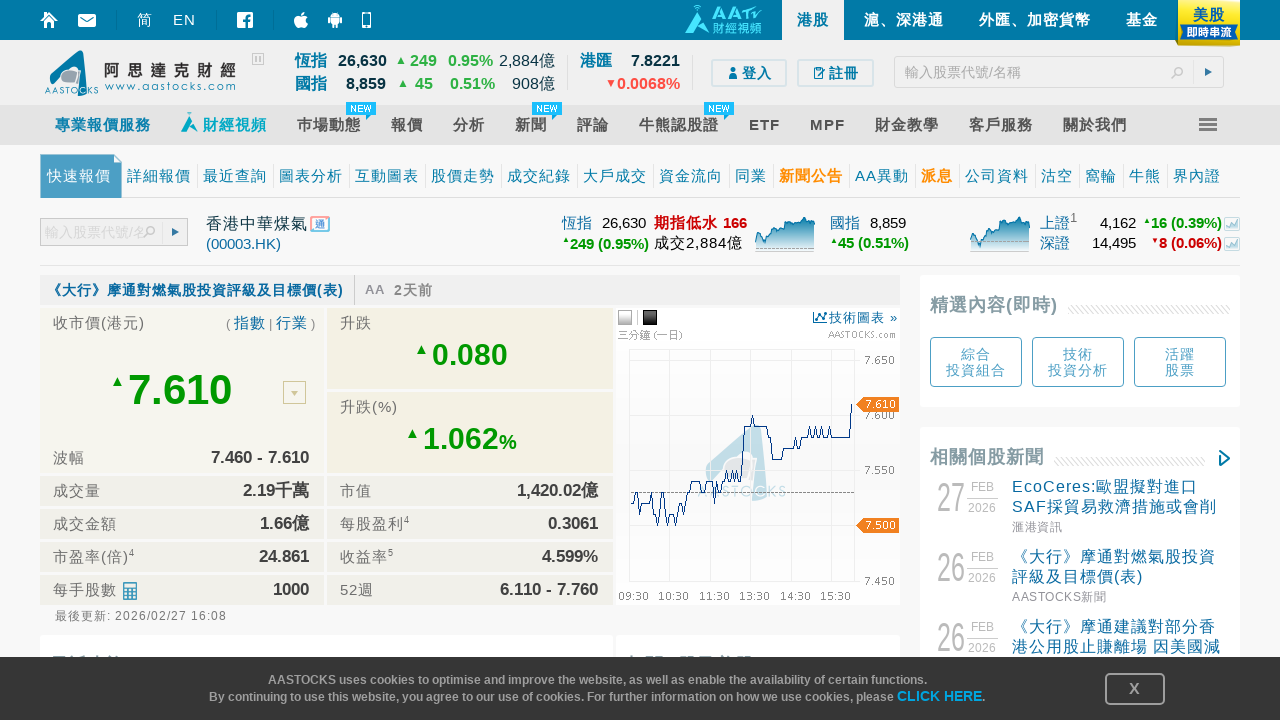

Selected all text in the input field on [id="sb2-txtSymbol-aa"]
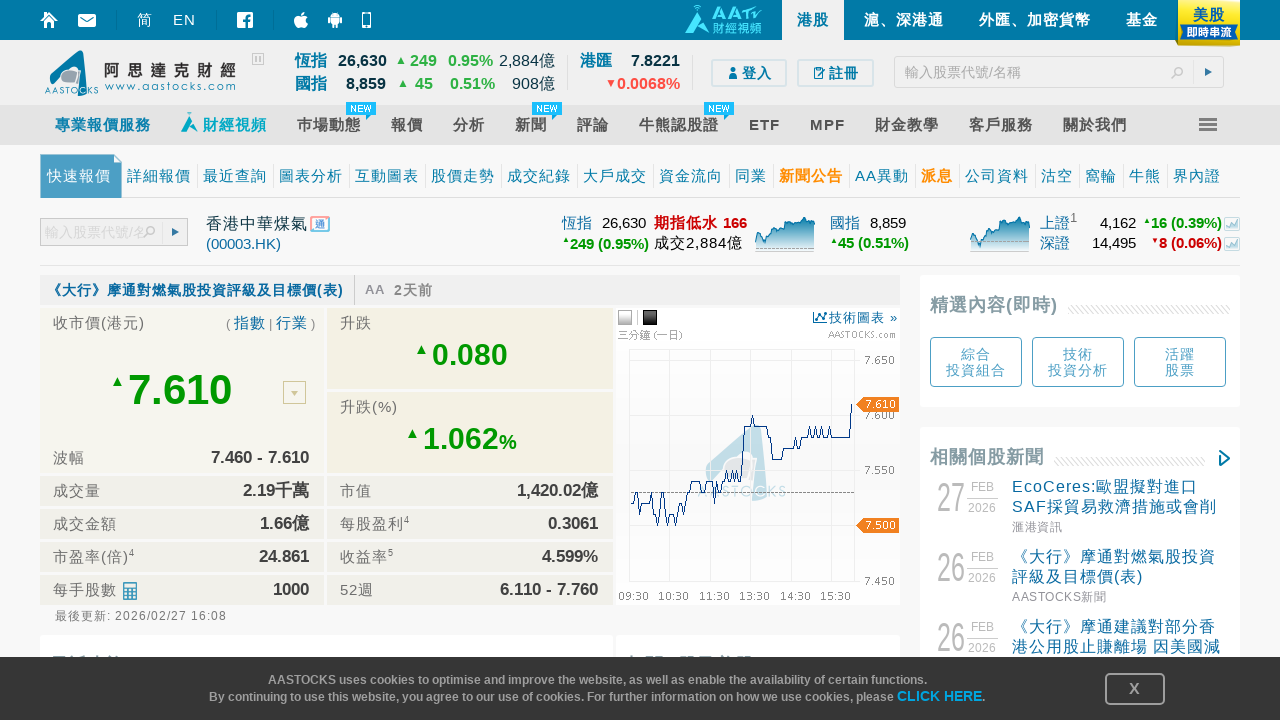

Cleared the input field on [id="sb2-txtSymbol-aa"]
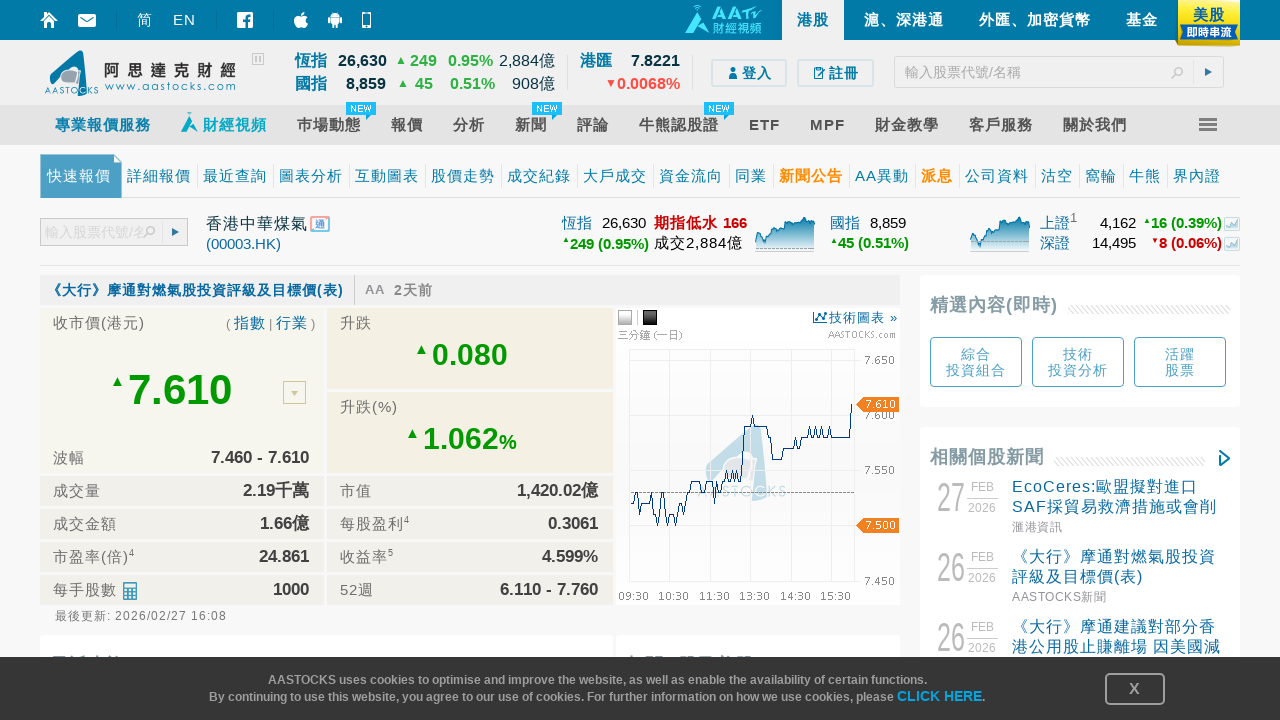

Entered stock symbol 00004 into the search field on [id="sb2-txtSymbol-aa"]
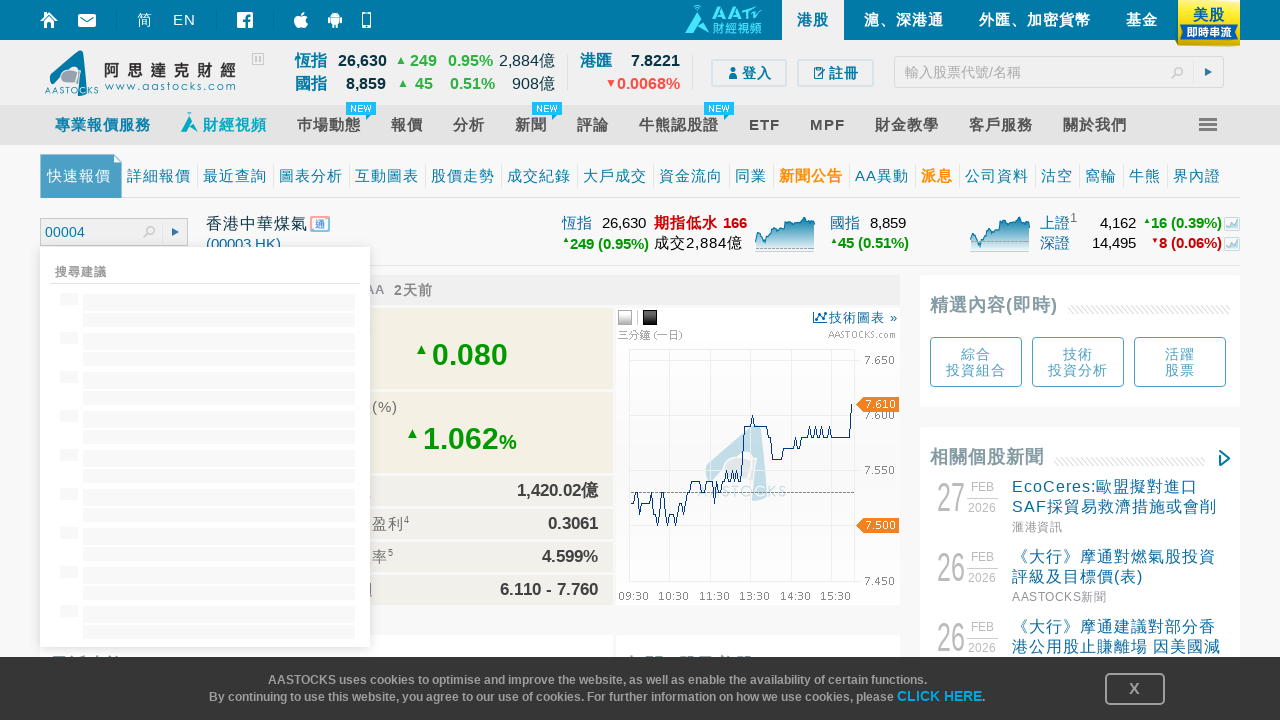

Clicked submit button to search for stock 00004 at (174, 233) on [id="sb2-btnSubmit"]
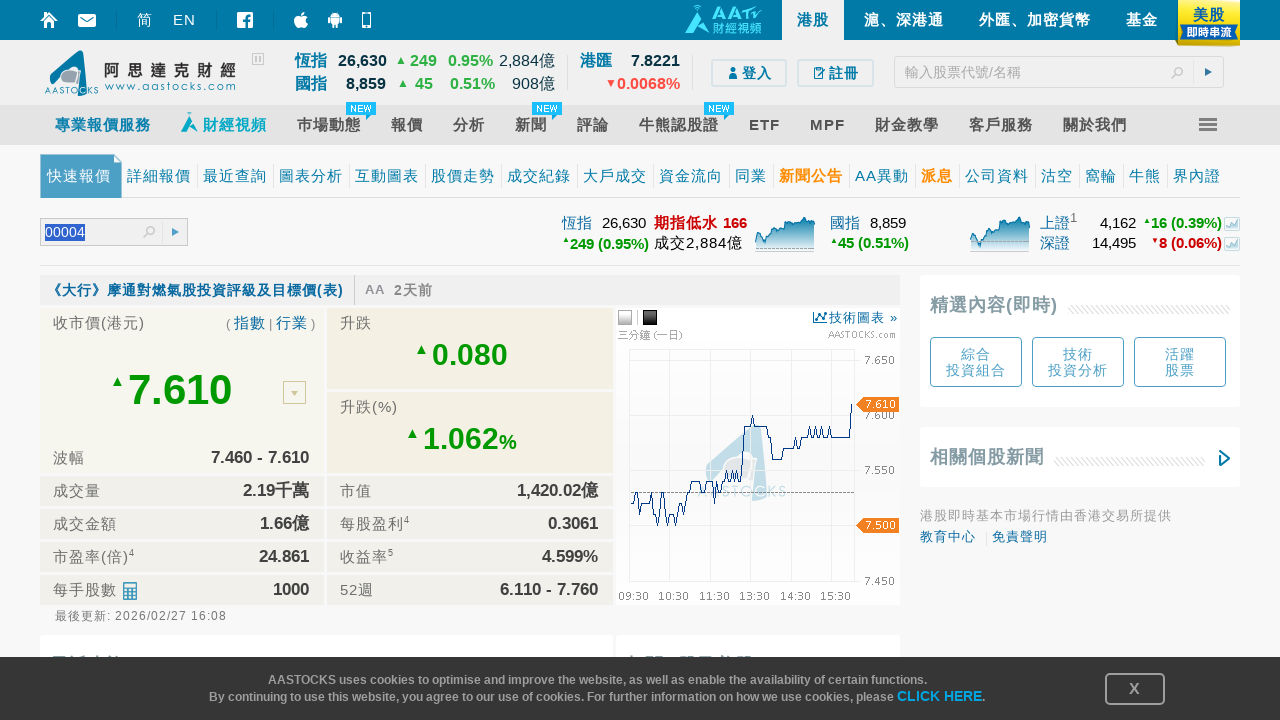

Waited 2 seconds for iframe content to load
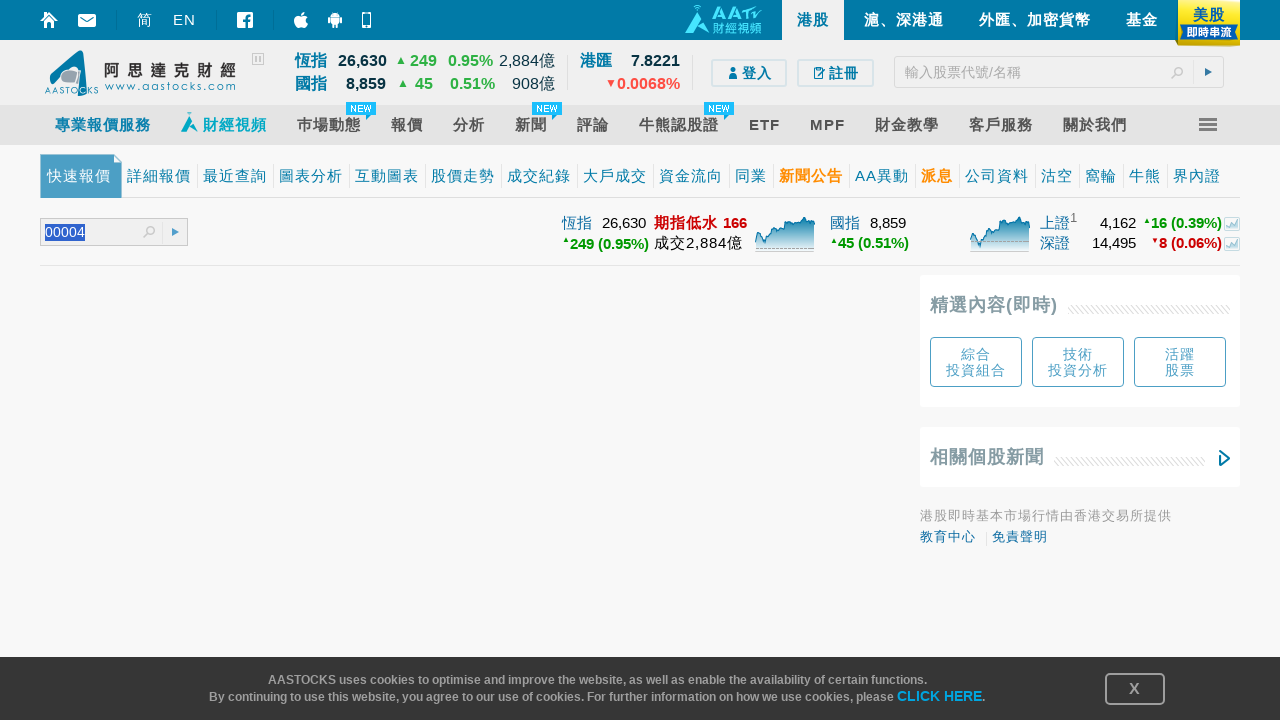

Located the stock quote iframe
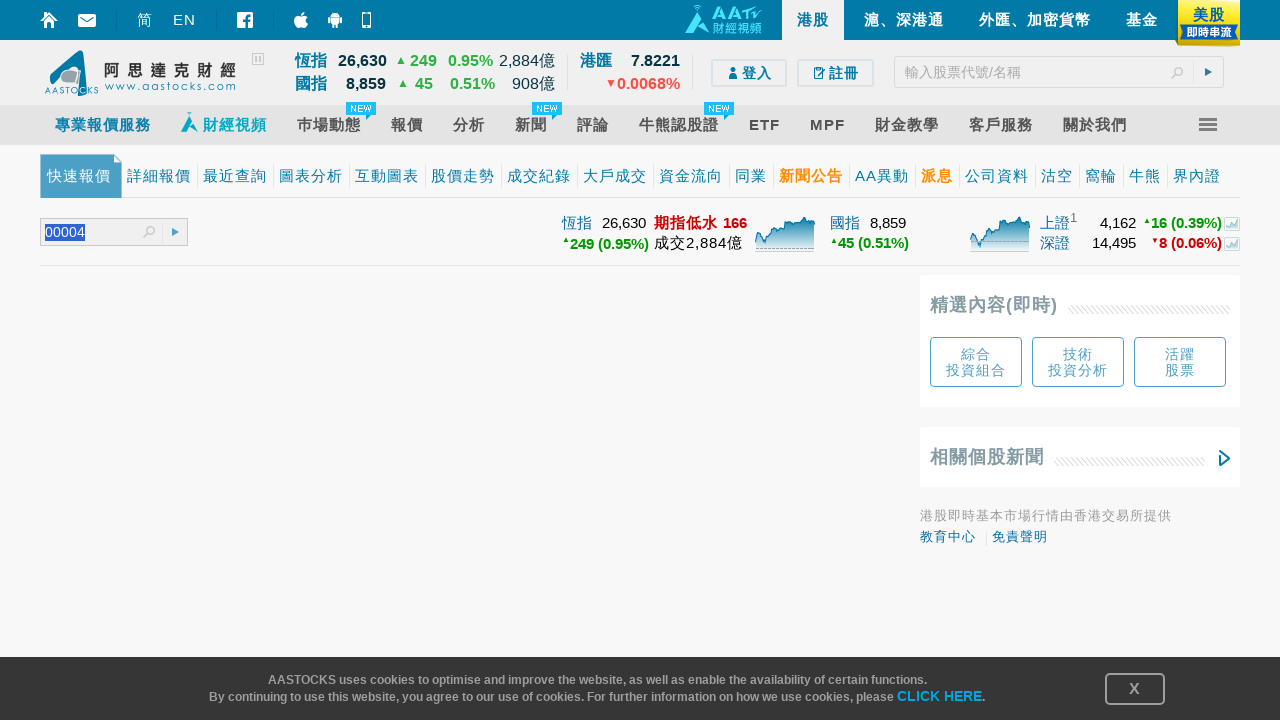

Stock price element loaded for symbol 00004
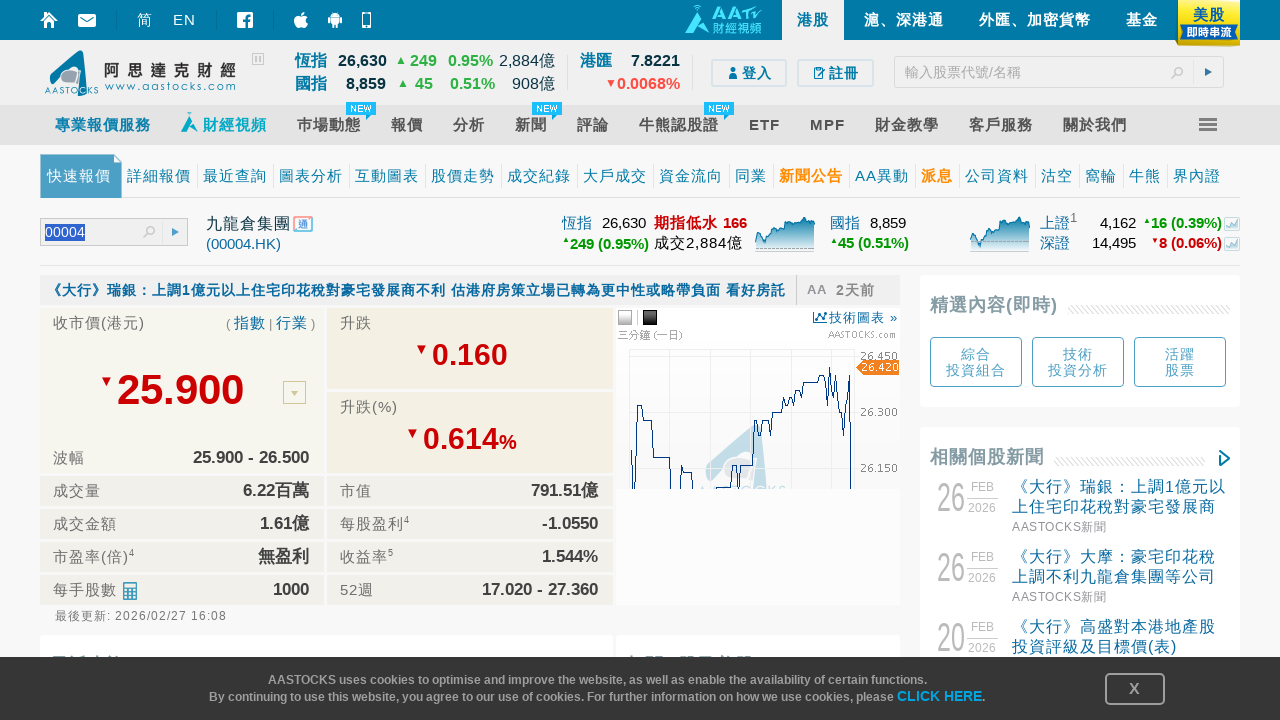

Clicked on stock symbol input field to prepare for entering symbol 00005 at (94, 232) on [id="sb2-txtSymbol-aa"]
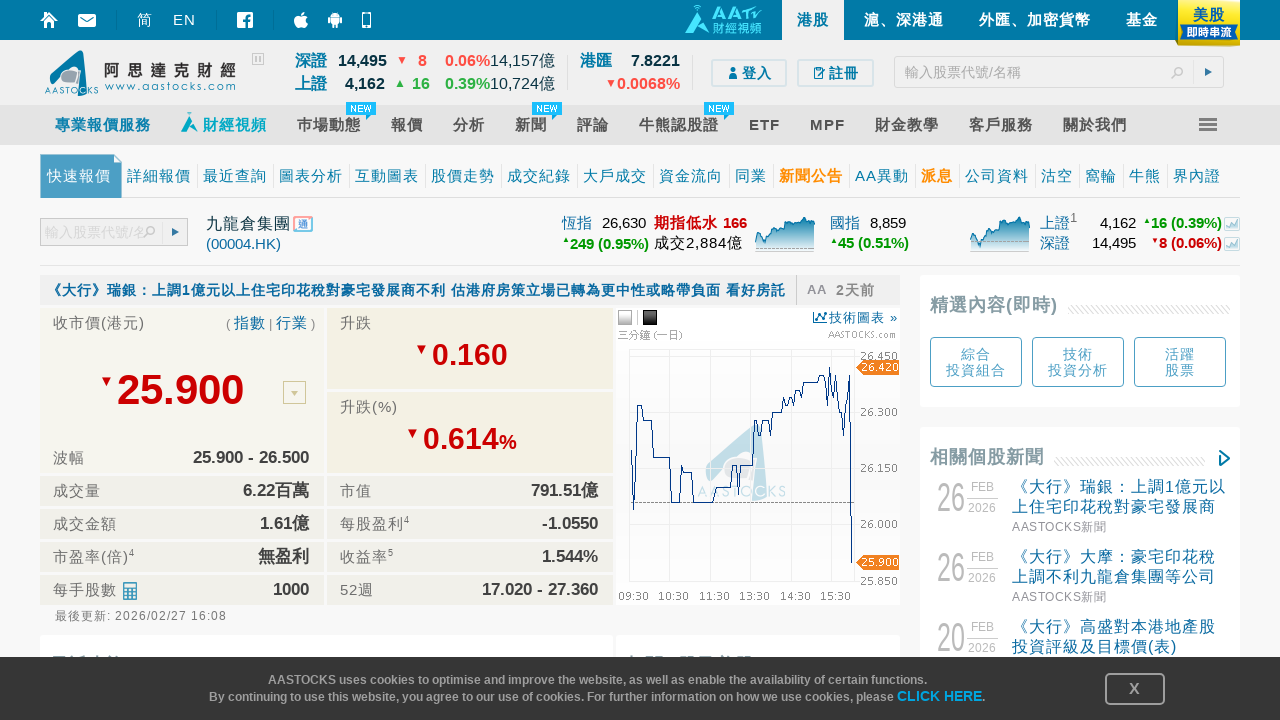

Selected all text in the input field on [id="sb2-txtSymbol-aa"]
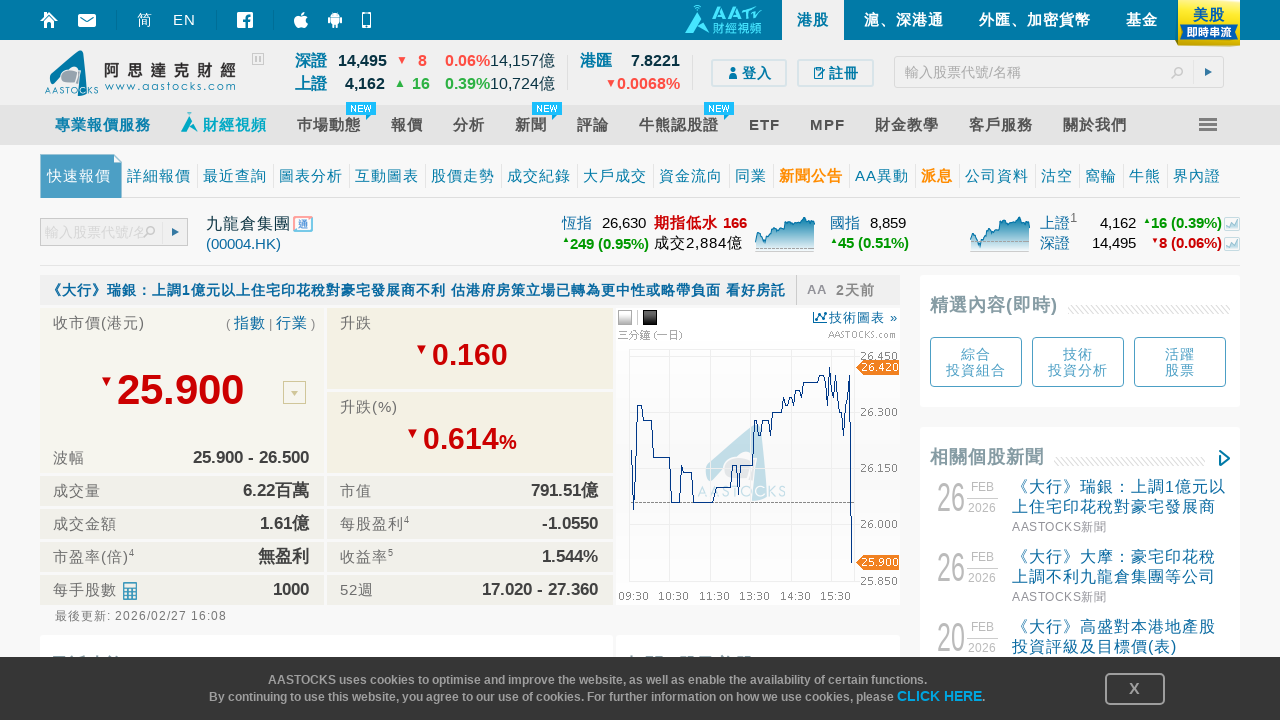

Cleared the input field on [id="sb2-txtSymbol-aa"]
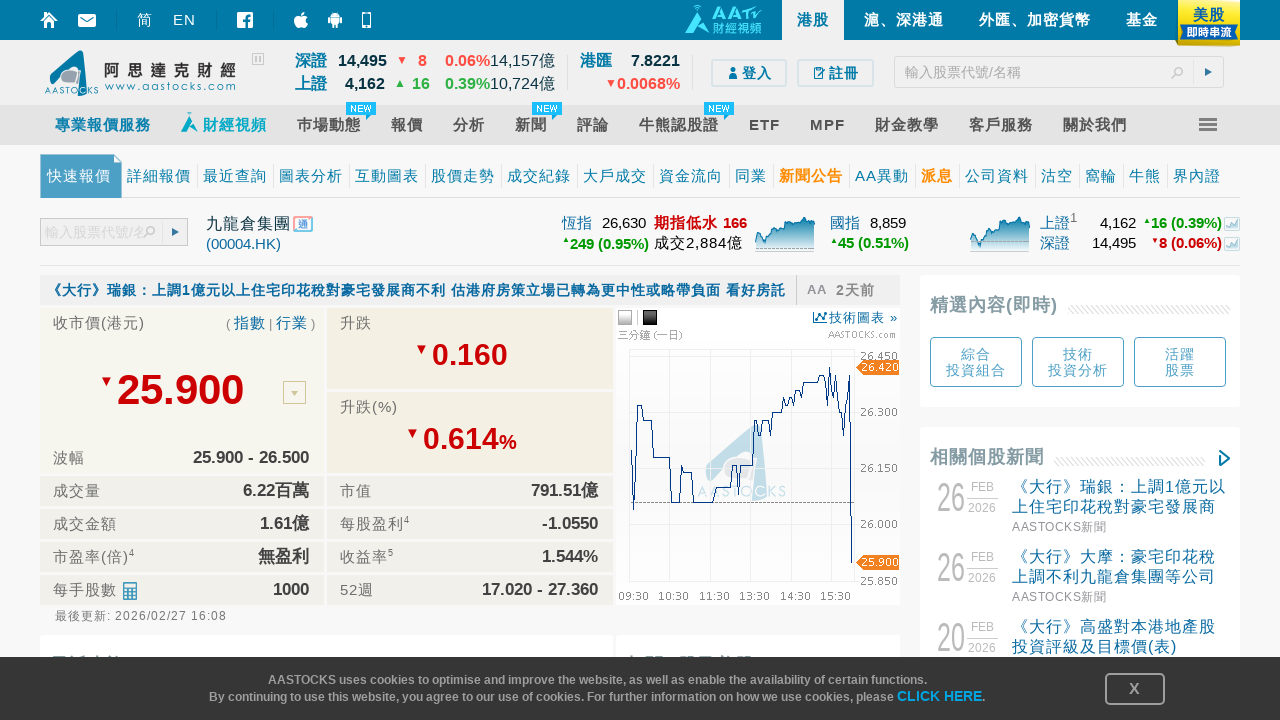

Entered stock symbol 00005 into the search field on [id="sb2-txtSymbol-aa"]
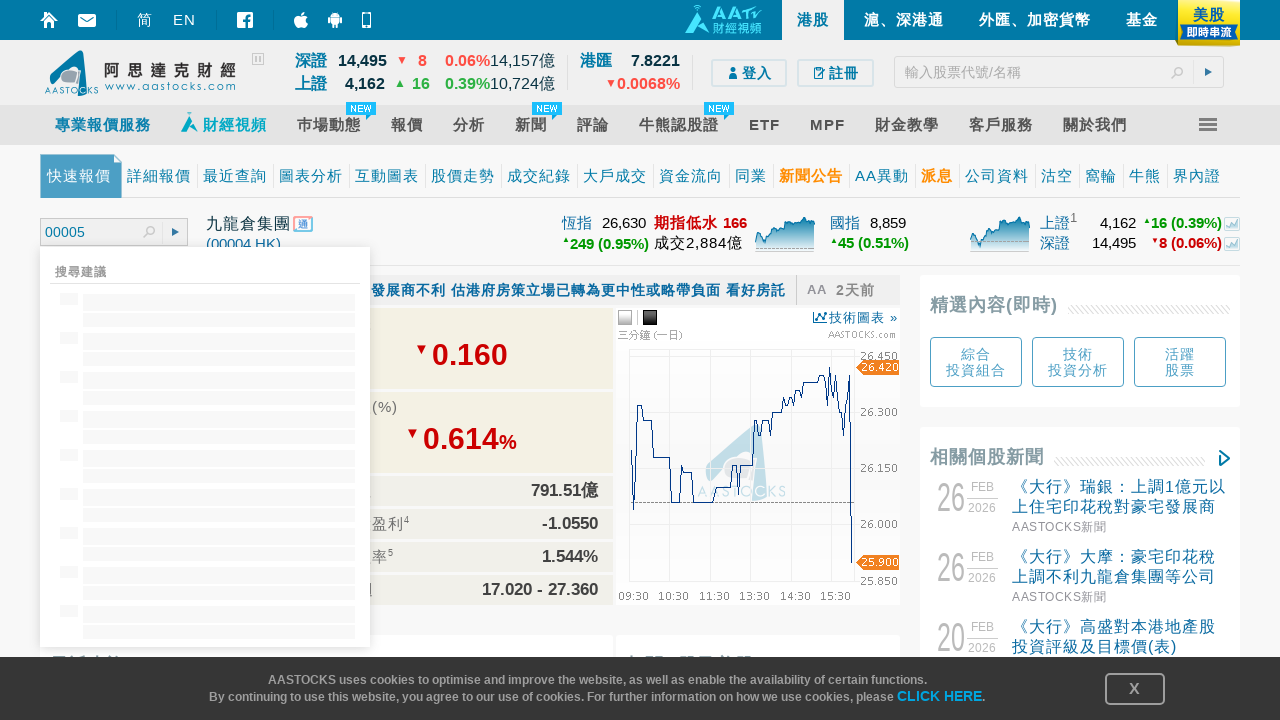

Clicked submit button to search for stock 00005 at (174, 233) on [id="sb2-btnSubmit"]
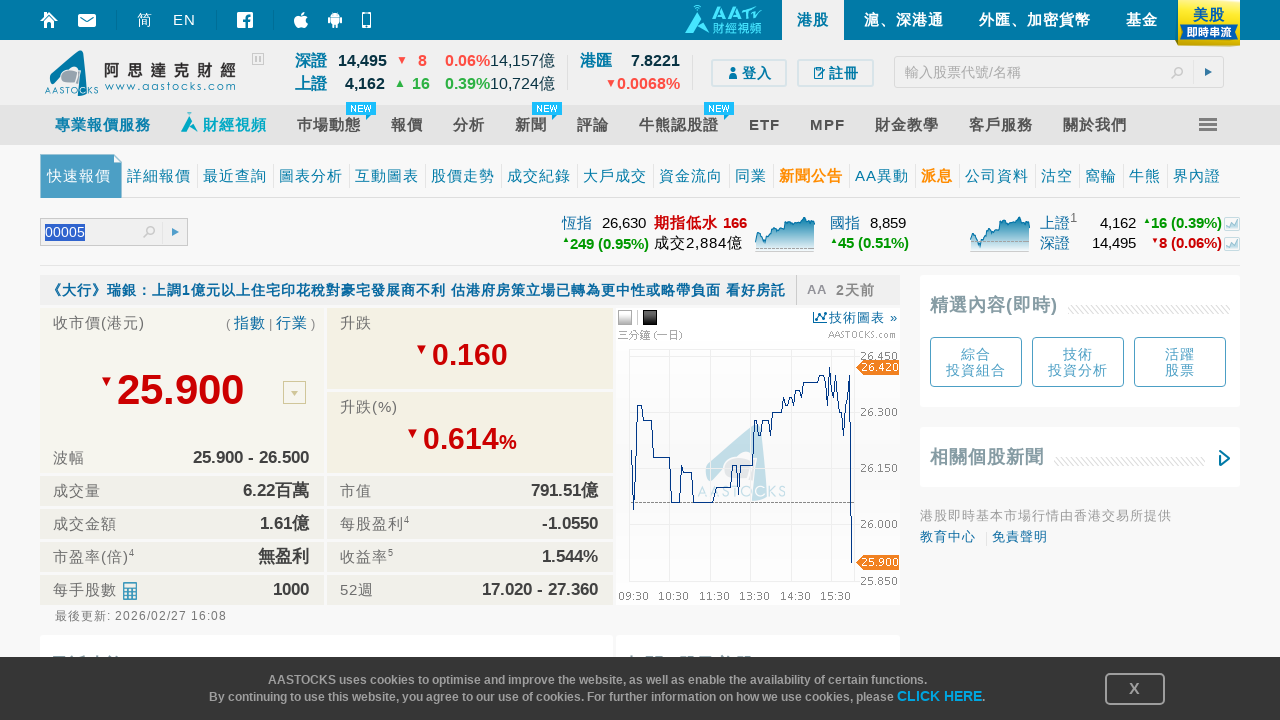

Waited 2 seconds for iframe content to load
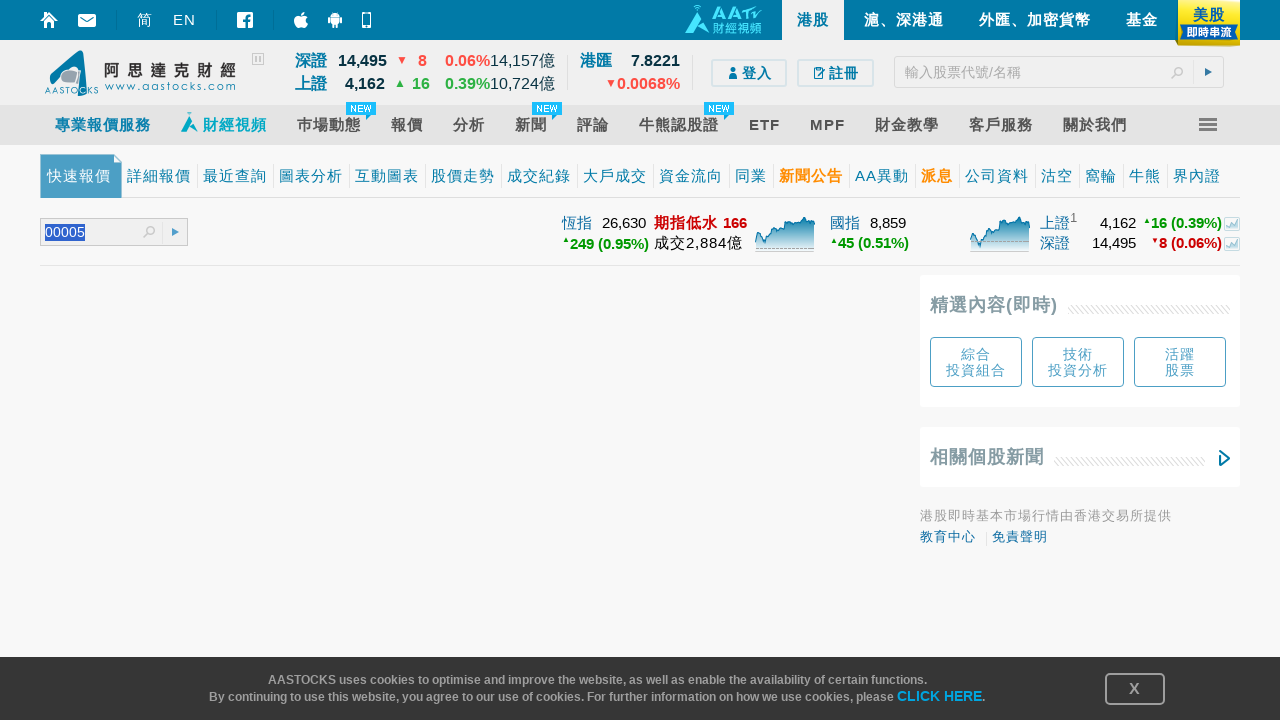

Located the stock quote iframe
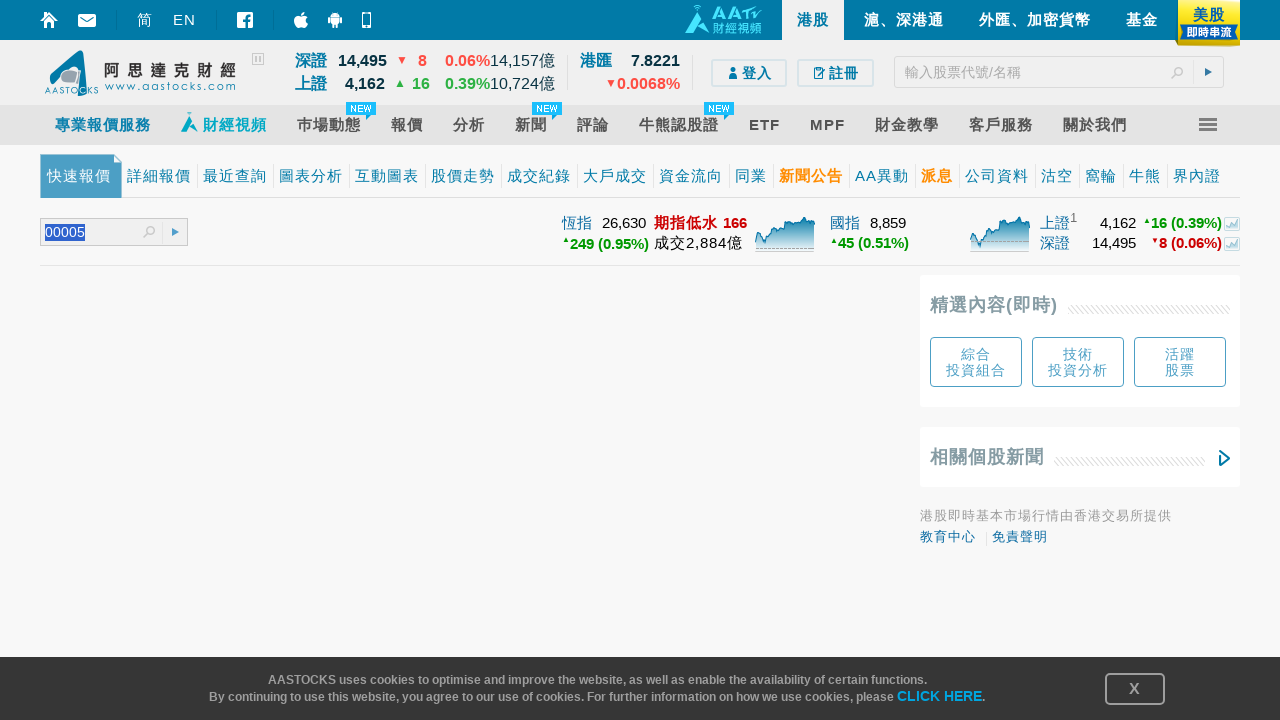

Stock price element loaded for symbol 00005
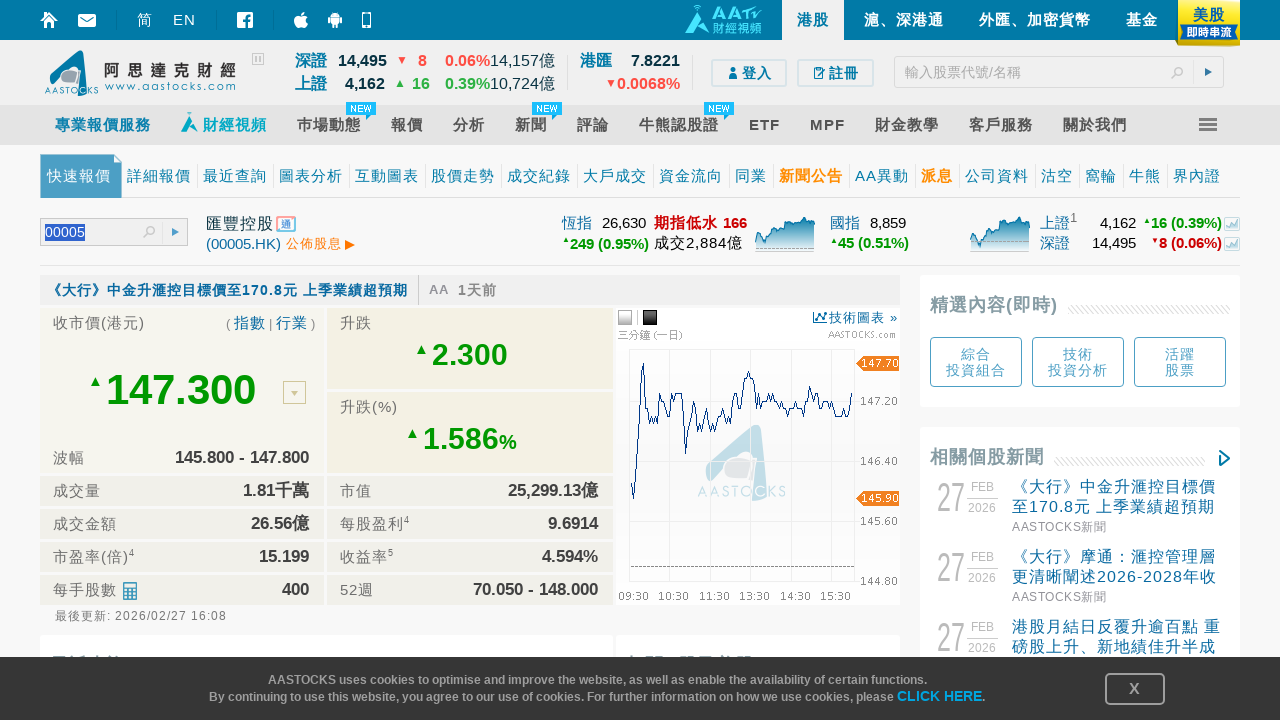

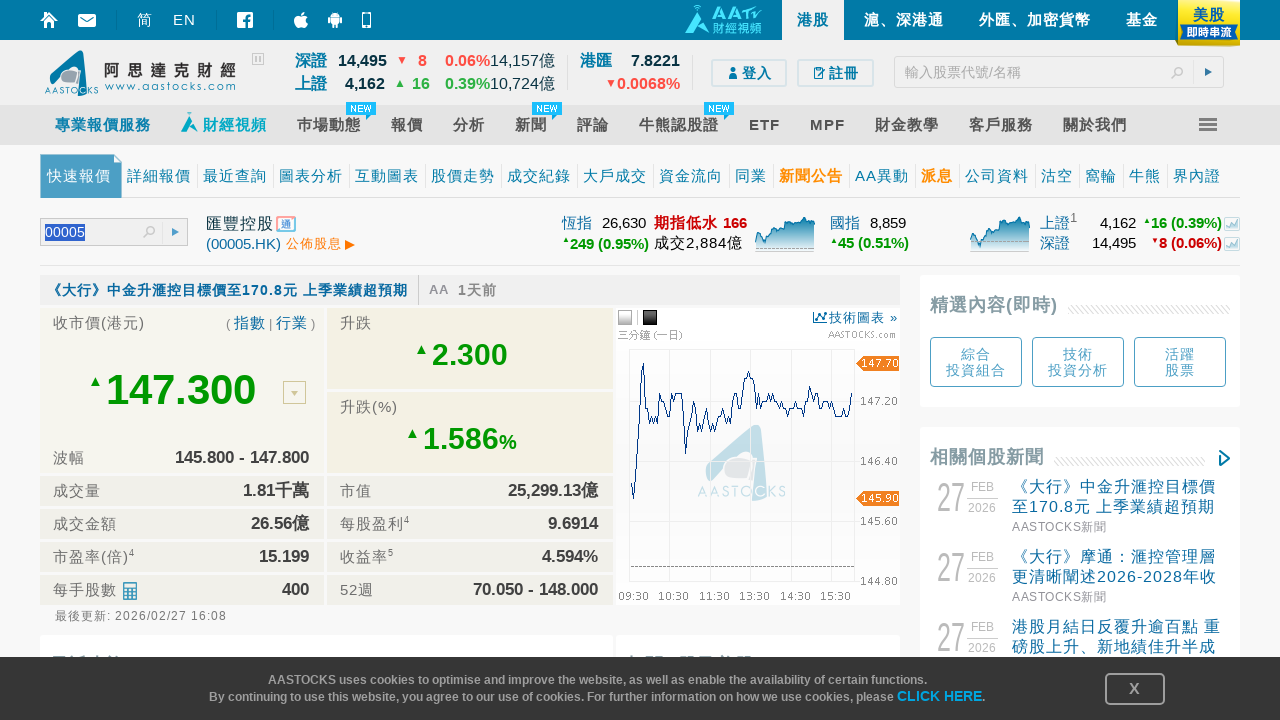